Tests link functionality on DemoQA site by clicking a home link that opens in a new tab, switching between tabs, getting link attributes, and counting total links on the page

Starting URL: https://demoqa.com/links

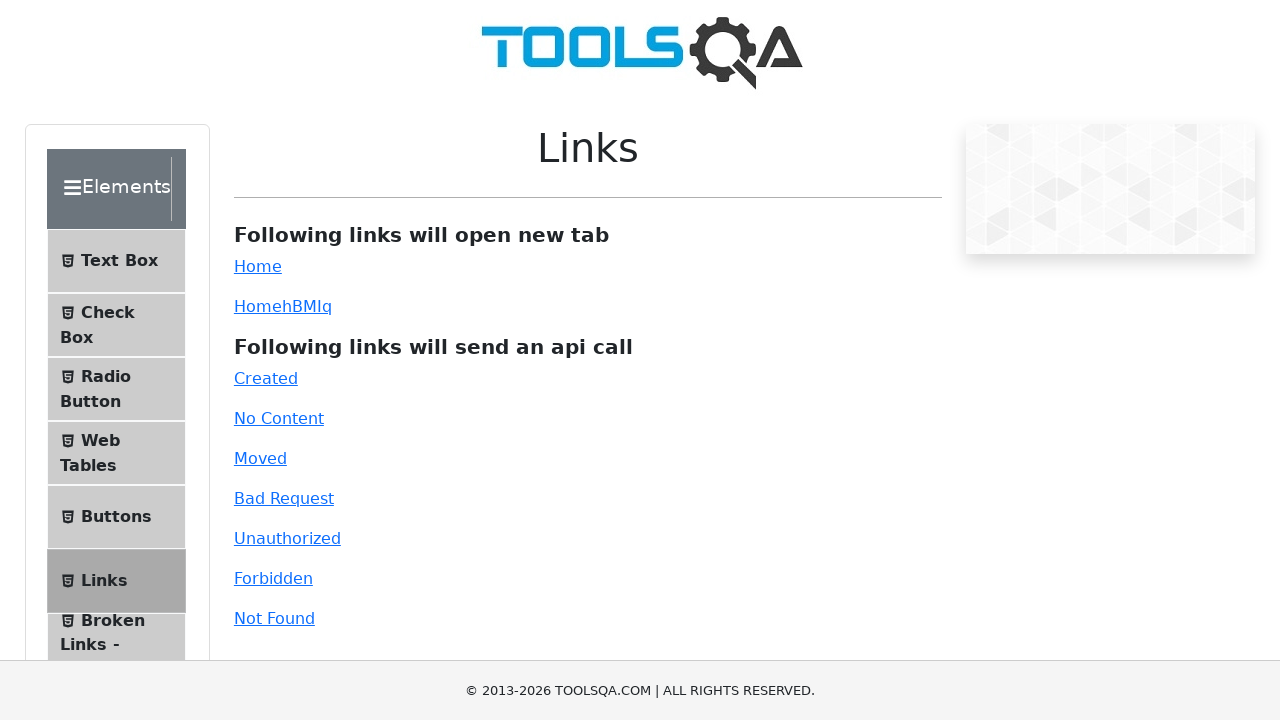

Clicked Home link which opens in a new tab at (258, 266) on text=Home
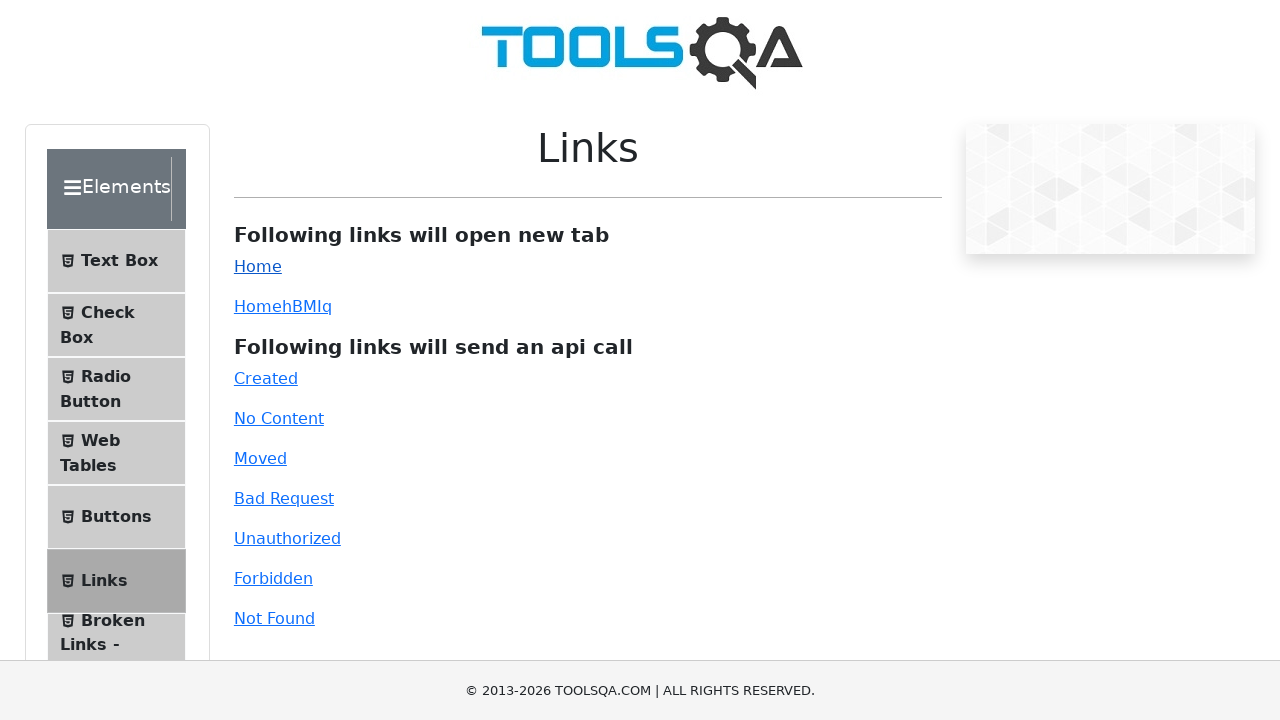

Captured the new tab page object
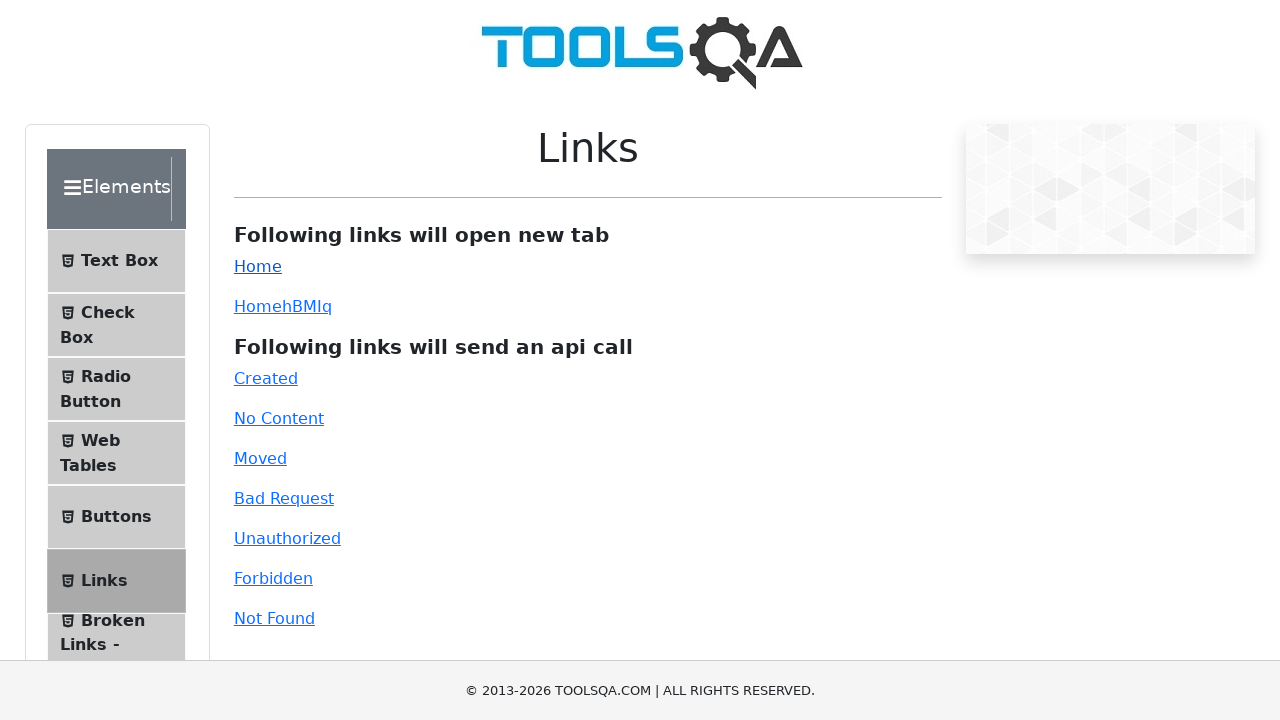

New tab page finished loading
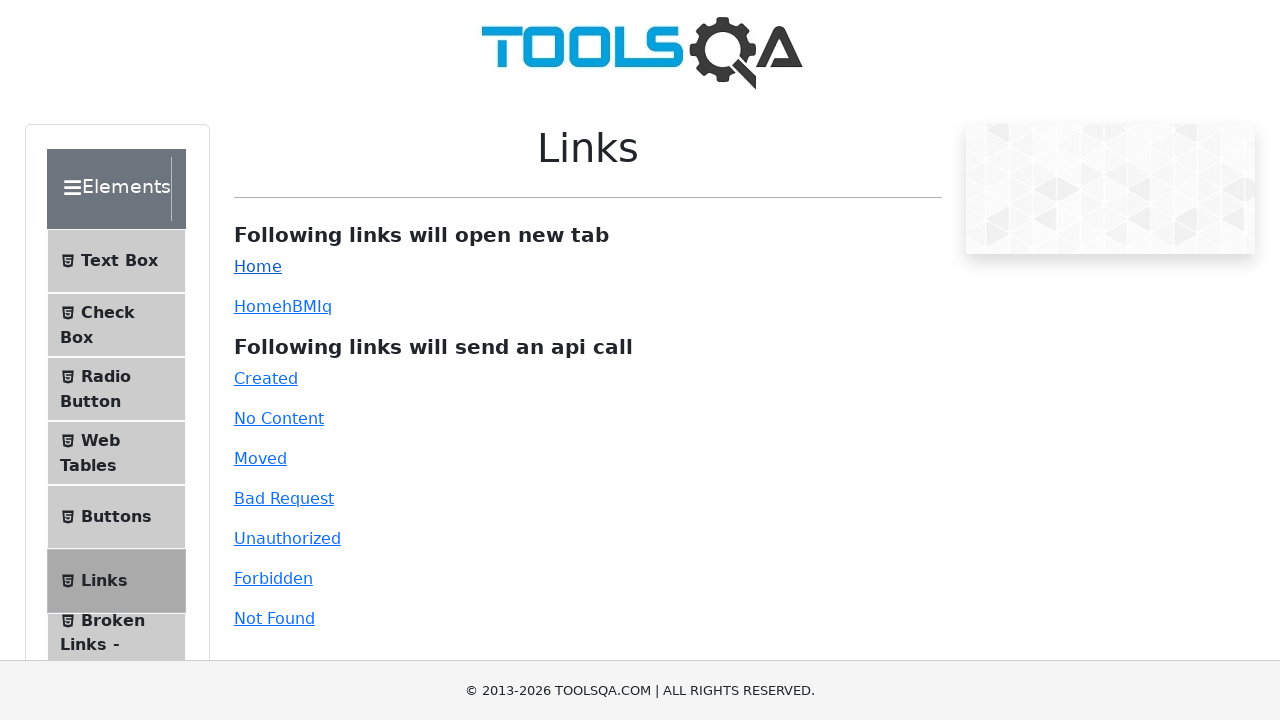

Closed the new tab
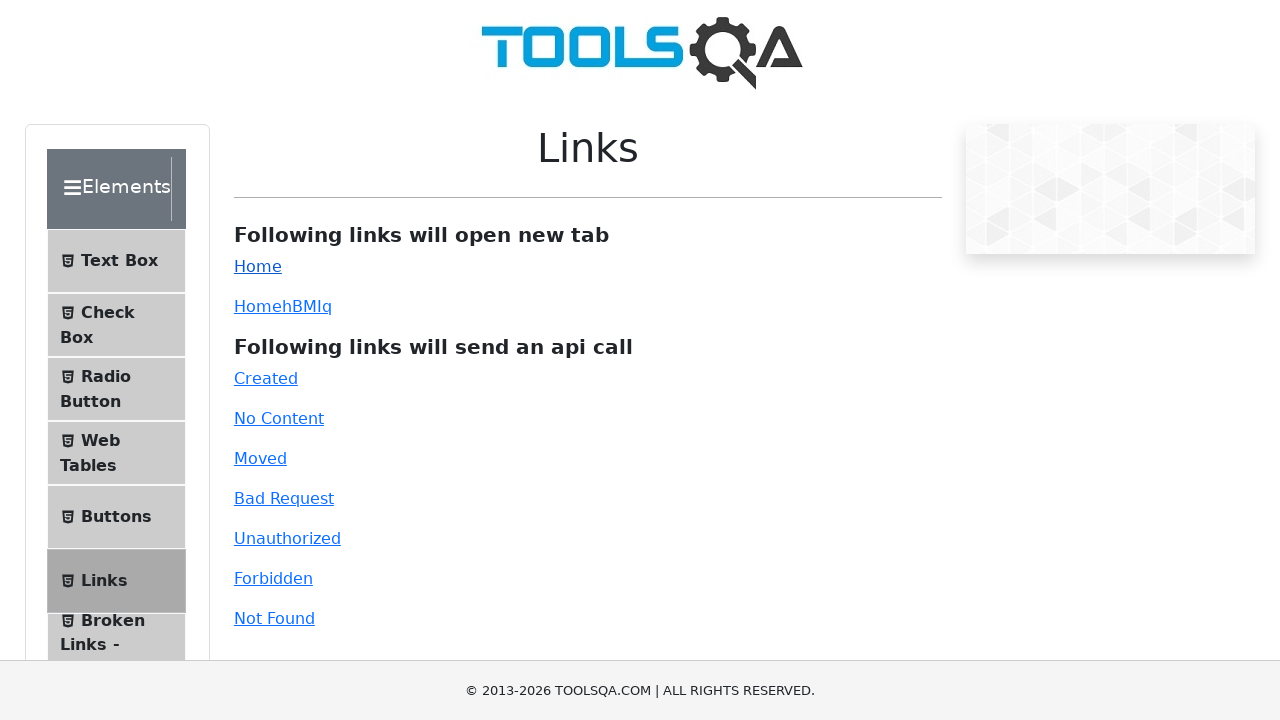

Located the dynamic link element
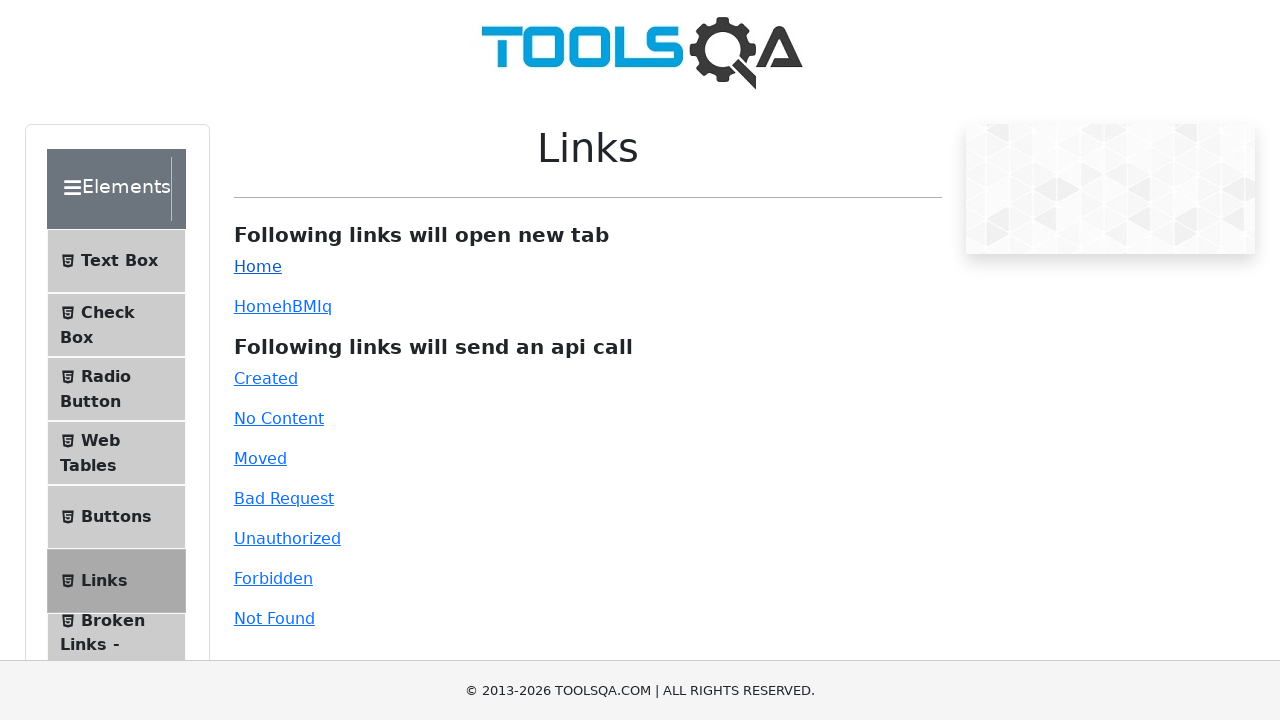

Retrieved dynamic link href attribute: https://demoqa.com
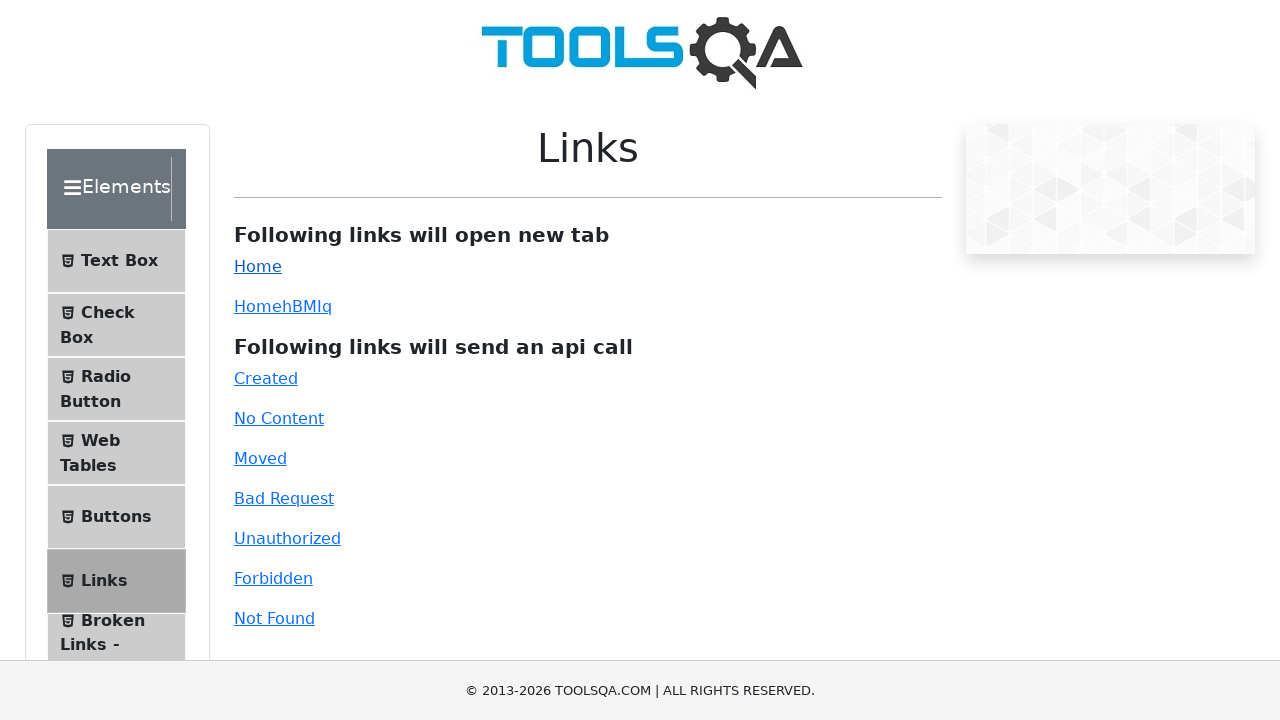

Located all link elements on the page
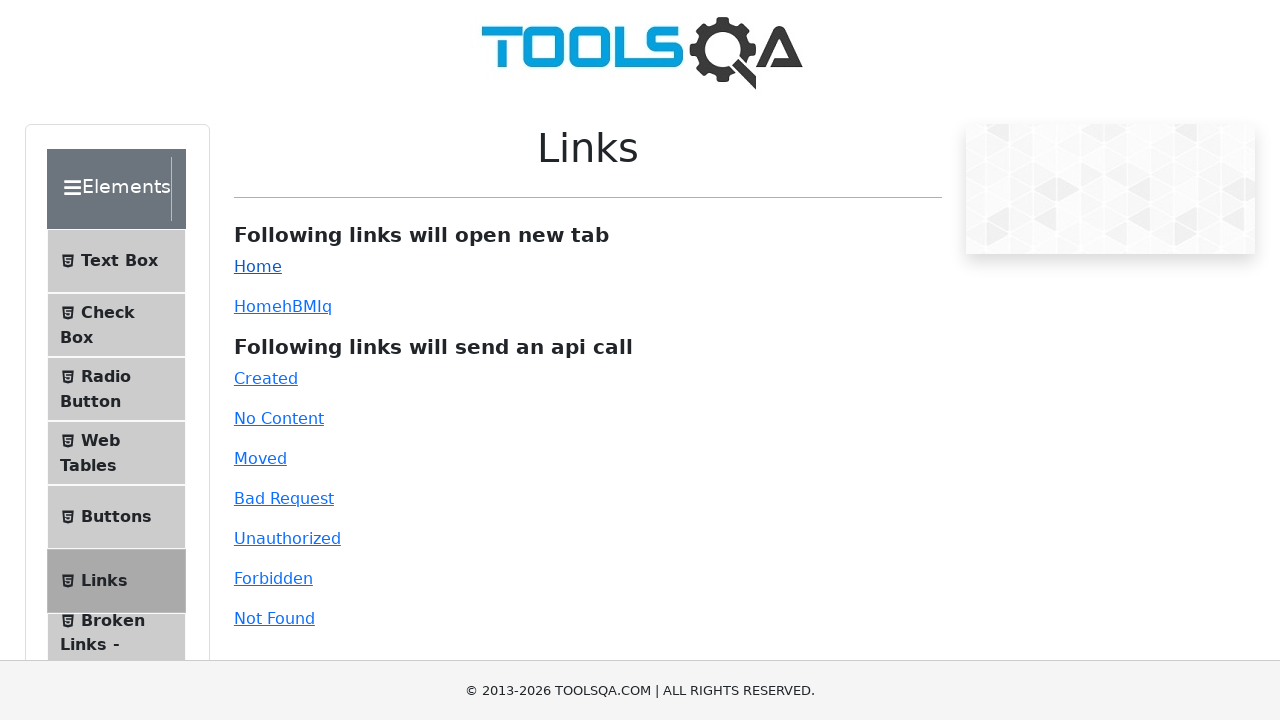

Counted total links on page: 43
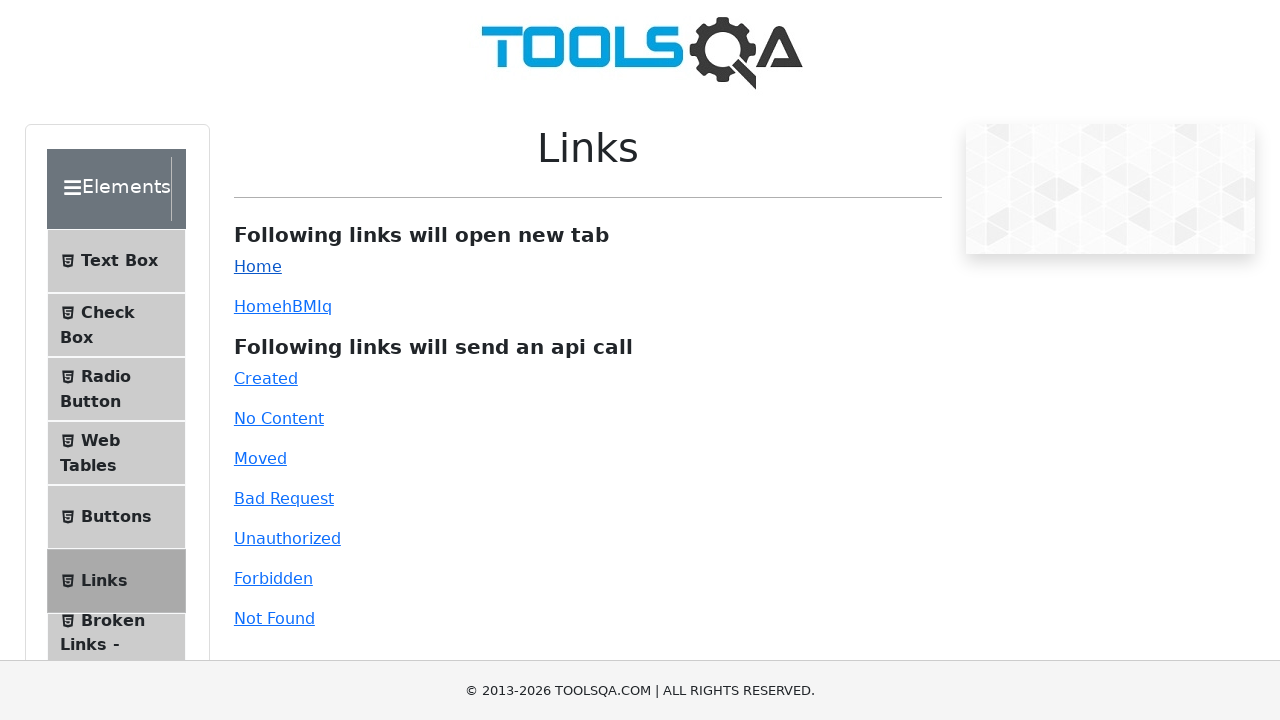

Retrieved href attribute for link 1: https://demoqa.com
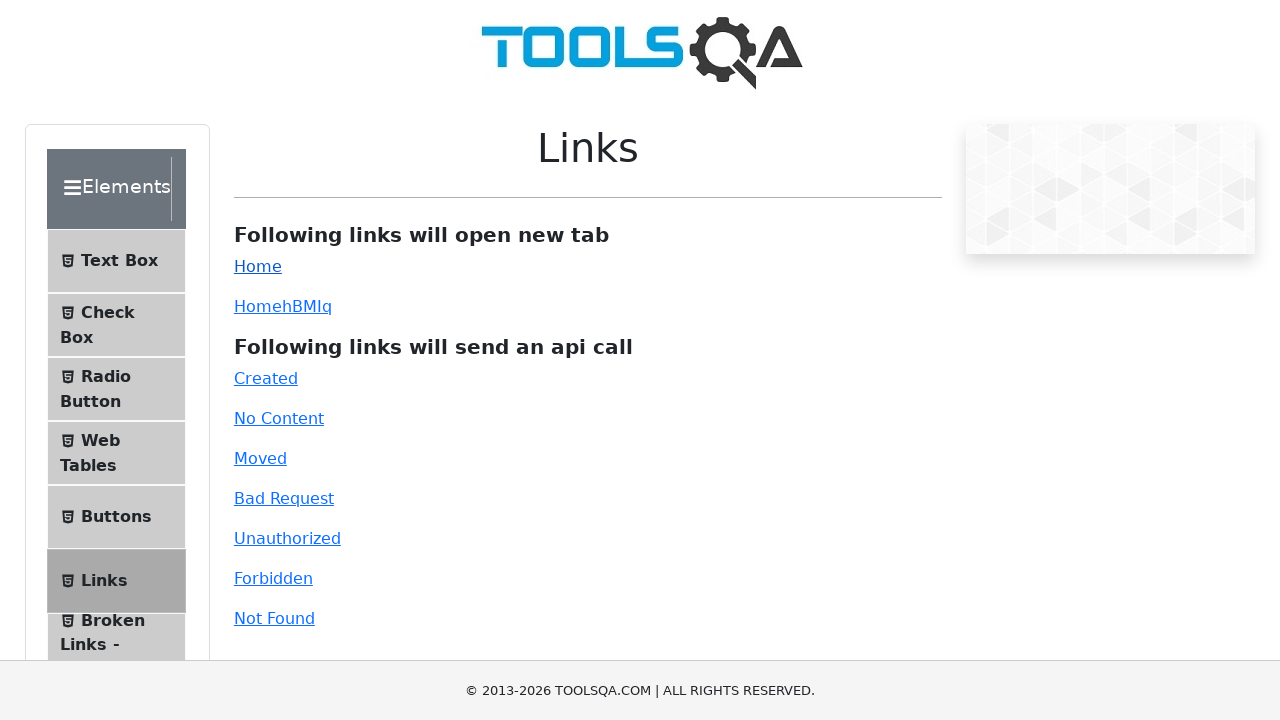

Retrieved href attribute for link 2: /text-box
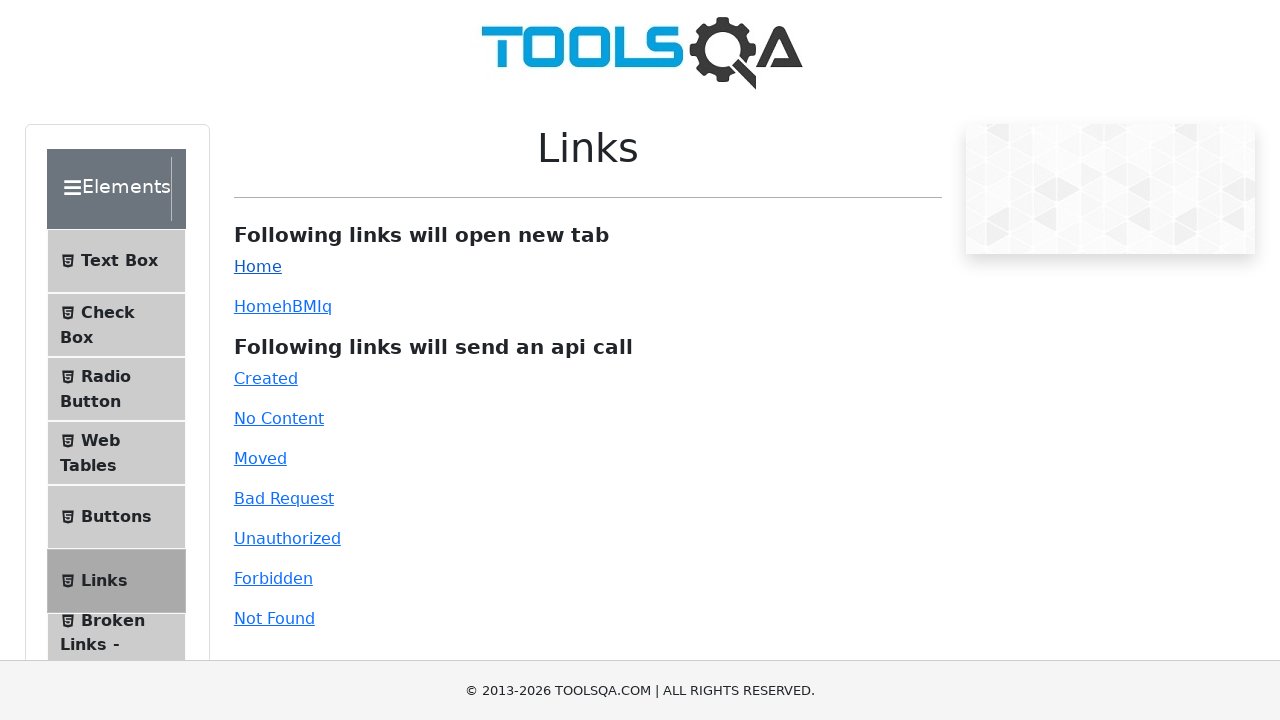

Retrieved href attribute for link 3: /checkbox
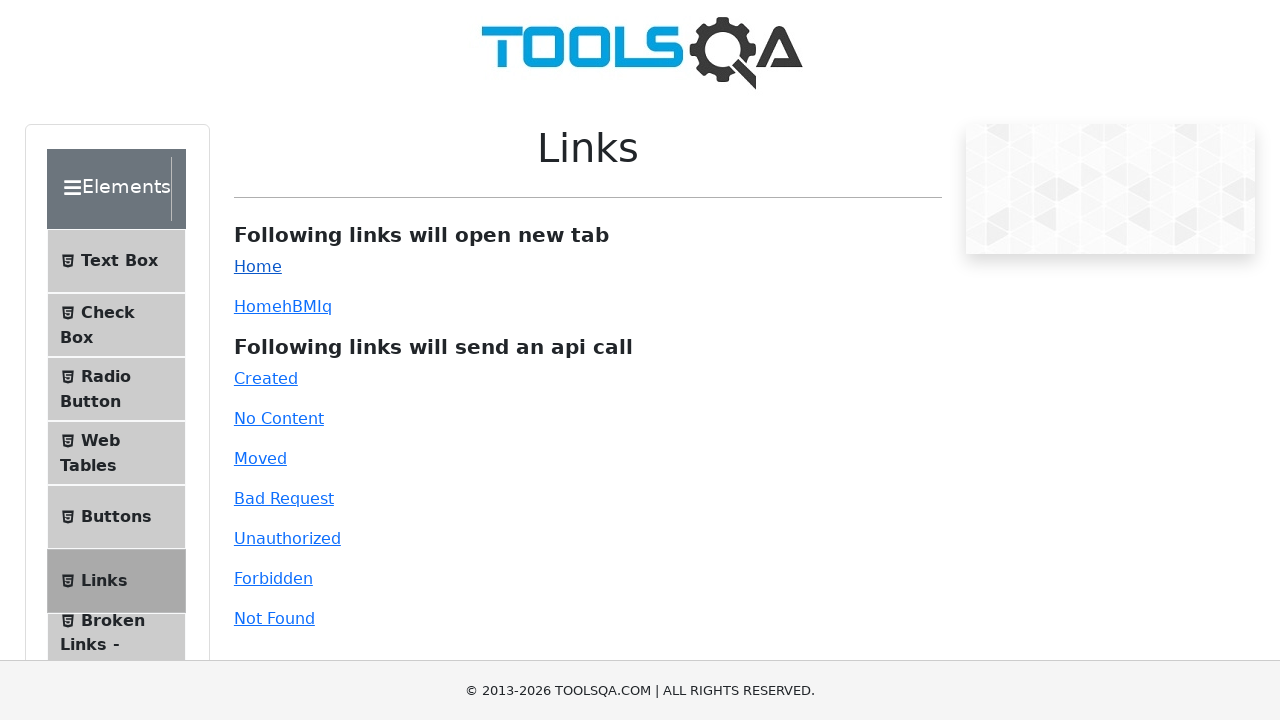

Retrieved href attribute for link 4: /radio-button
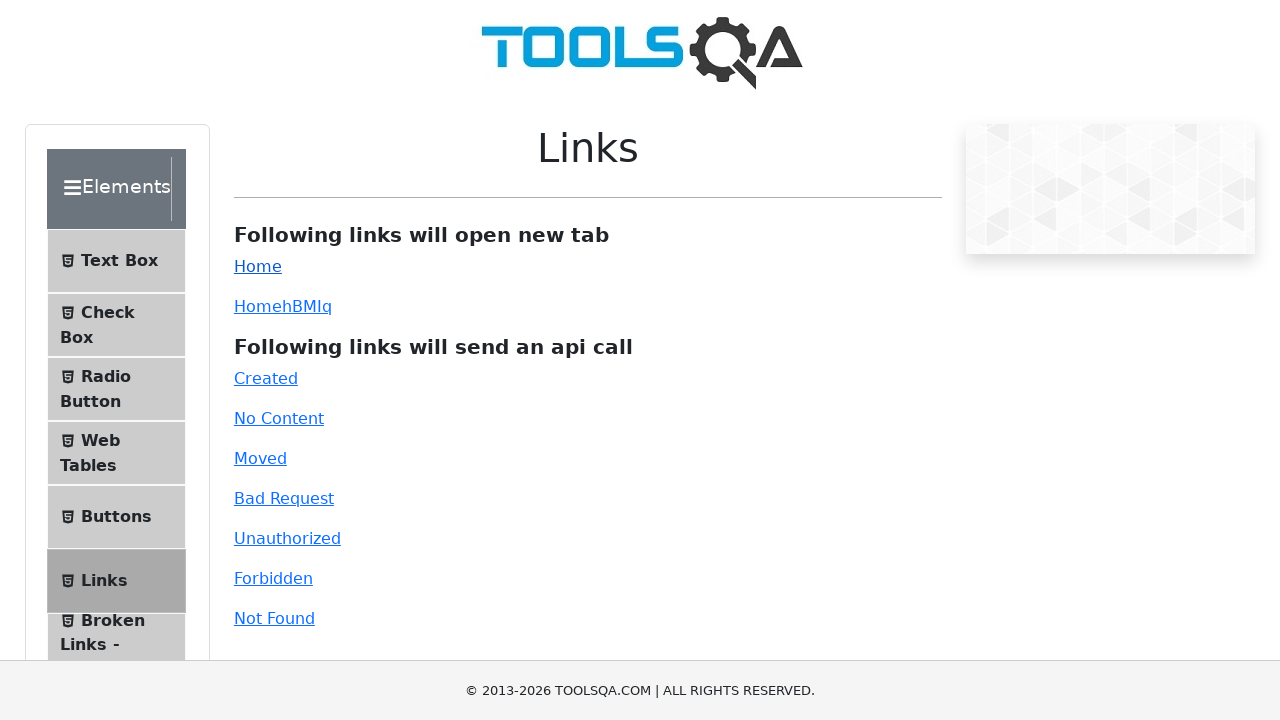

Retrieved href attribute for link 5: /webtables
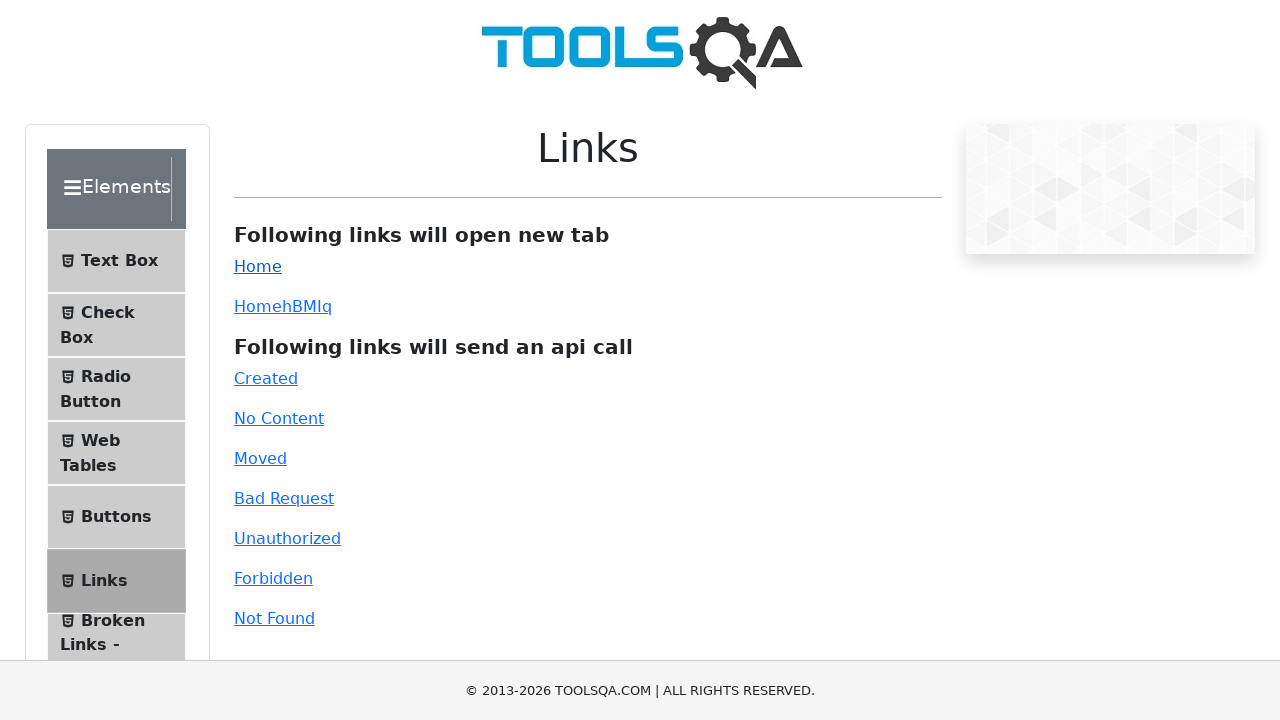

Retrieved href attribute for link 6: /buttons
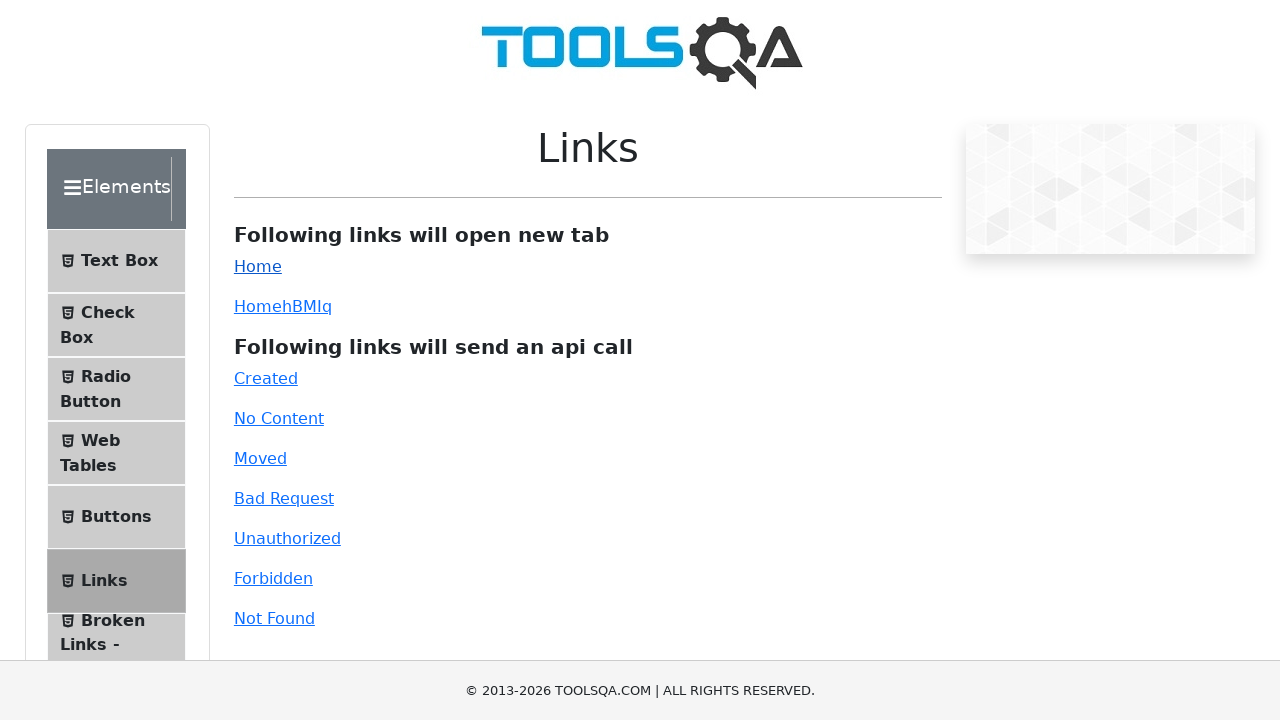

Retrieved href attribute for link 7: /links
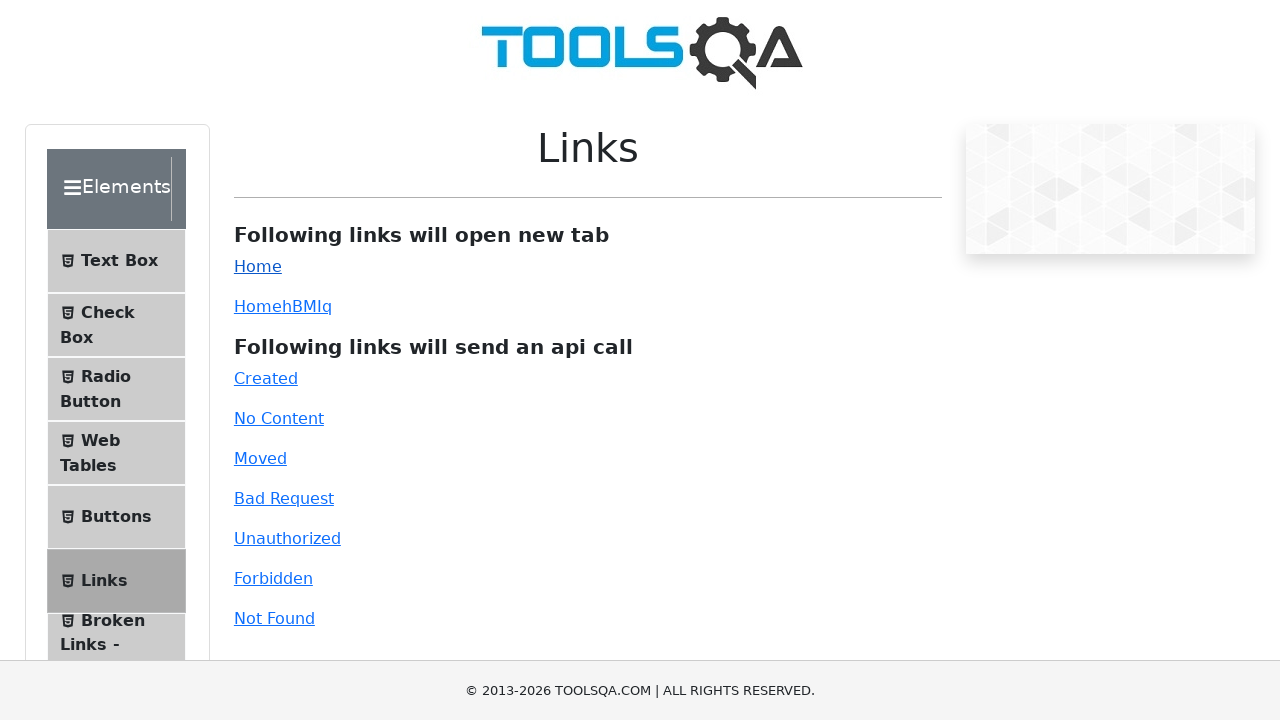

Retrieved href attribute for link 8: /broken
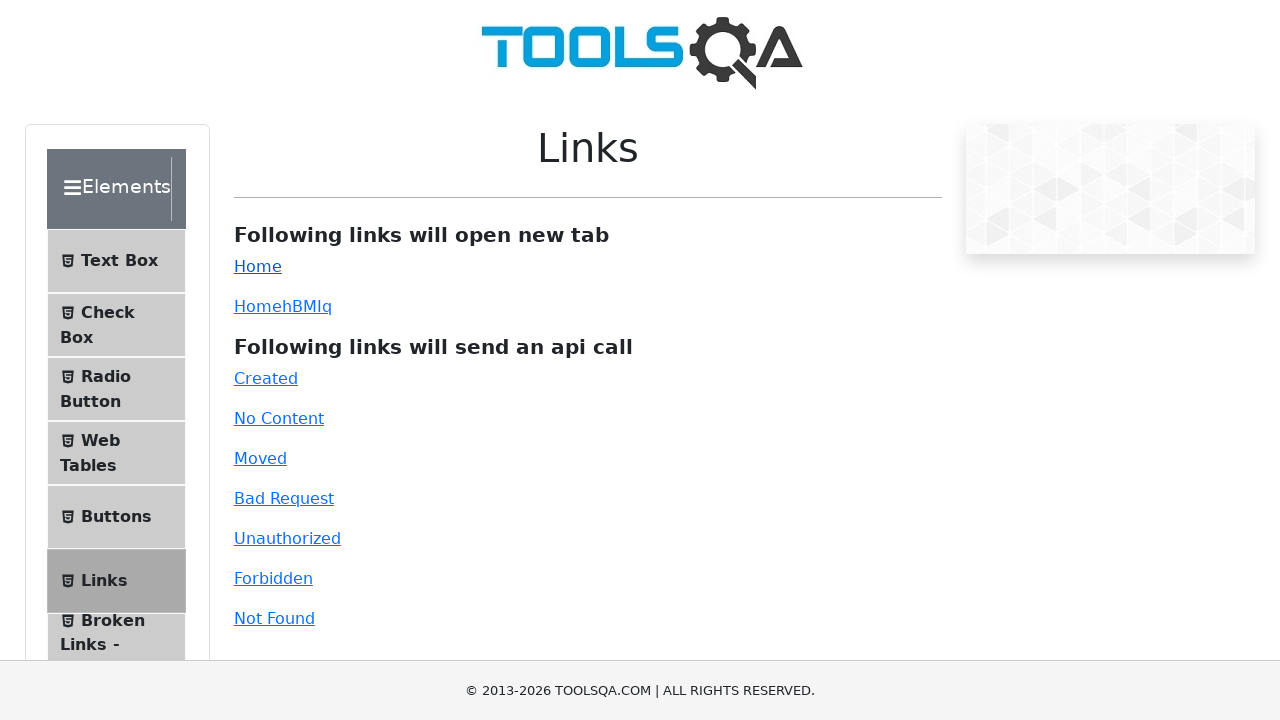

Retrieved href attribute for link 9: /upload-download
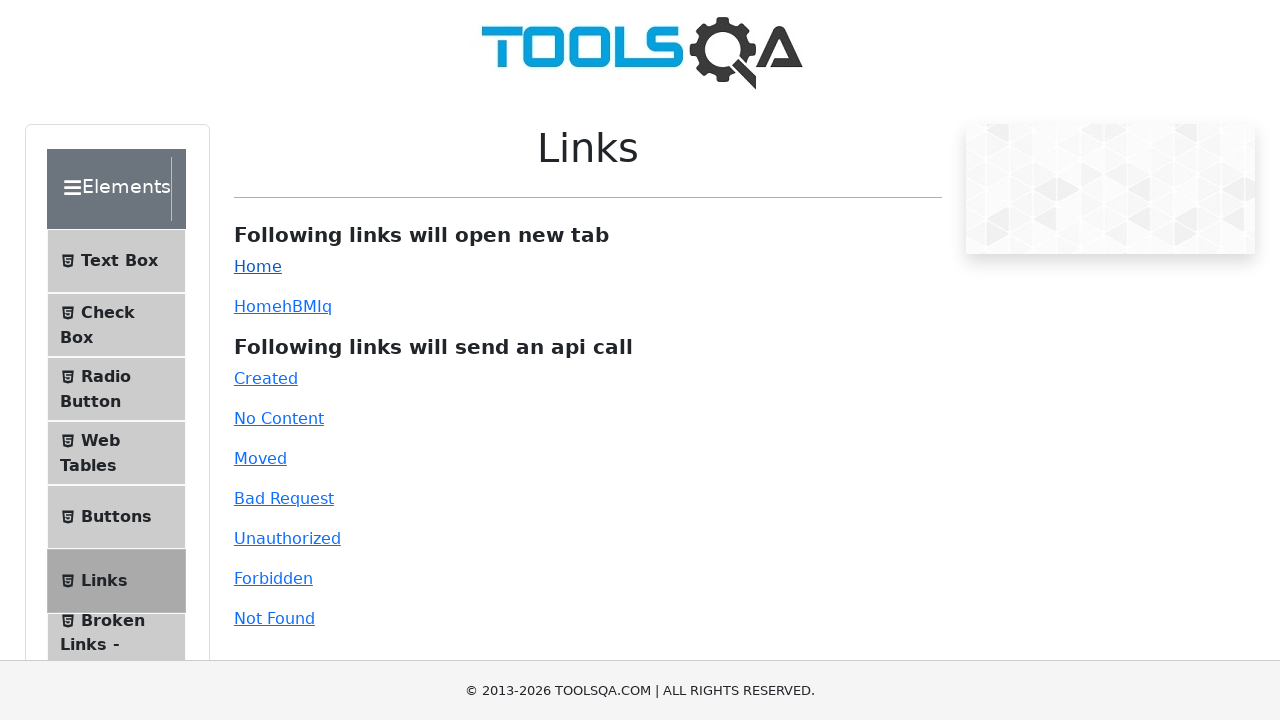

Retrieved href attribute for link 10: /dynamic-properties
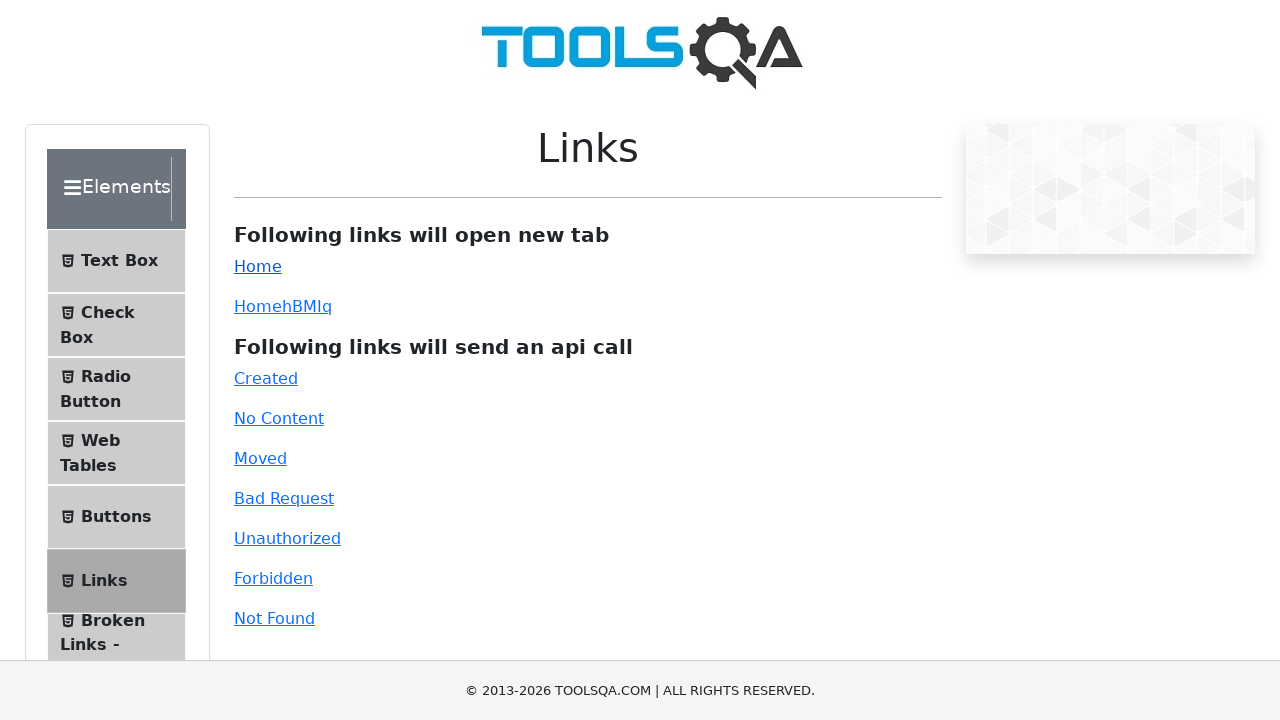

Retrieved href attribute for link 11: /automation-practice-form
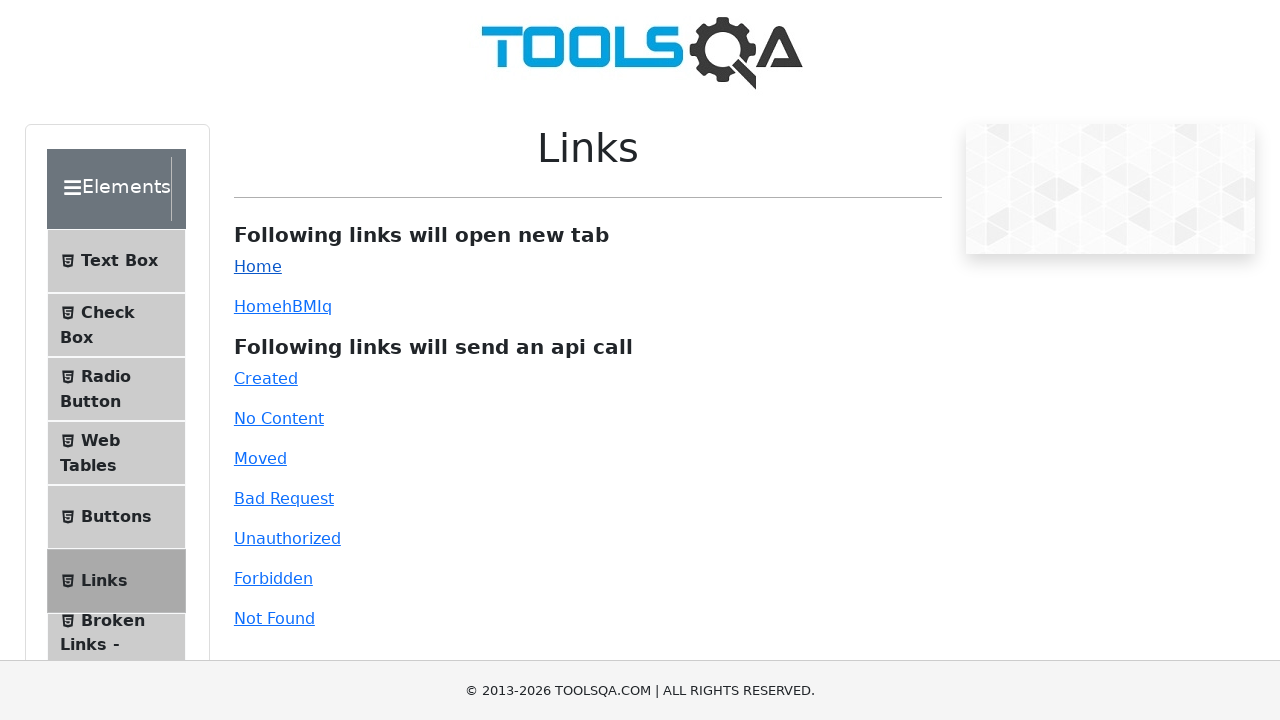

Retrieved href attribute for link 12: /browser-windows
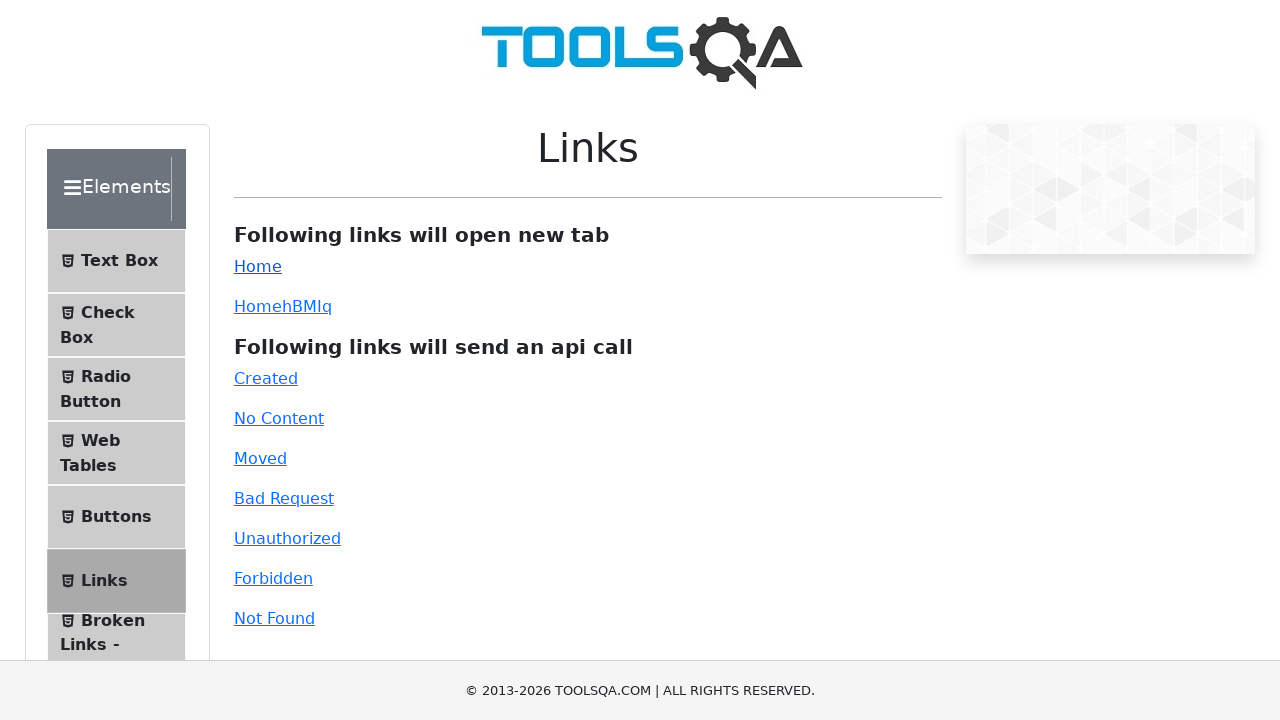

Retrieved href attribute for link 13: /alerts
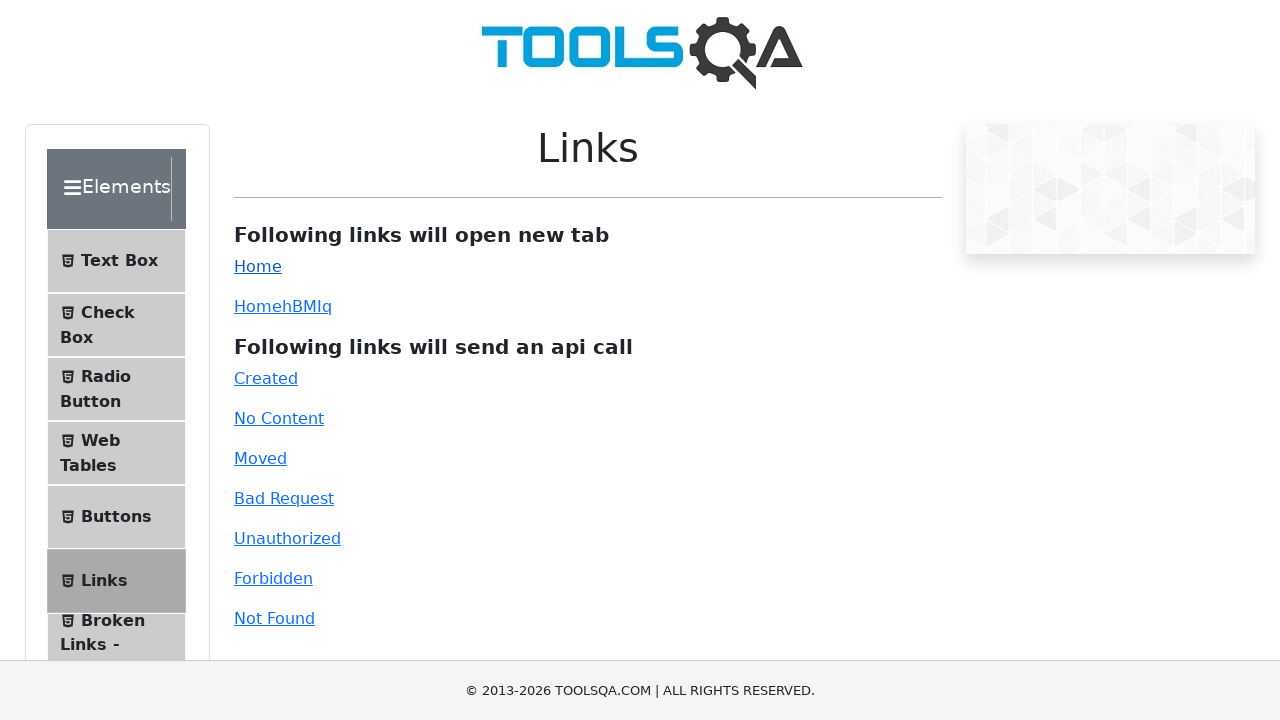

Retrieved href attribute for link 14: /frames
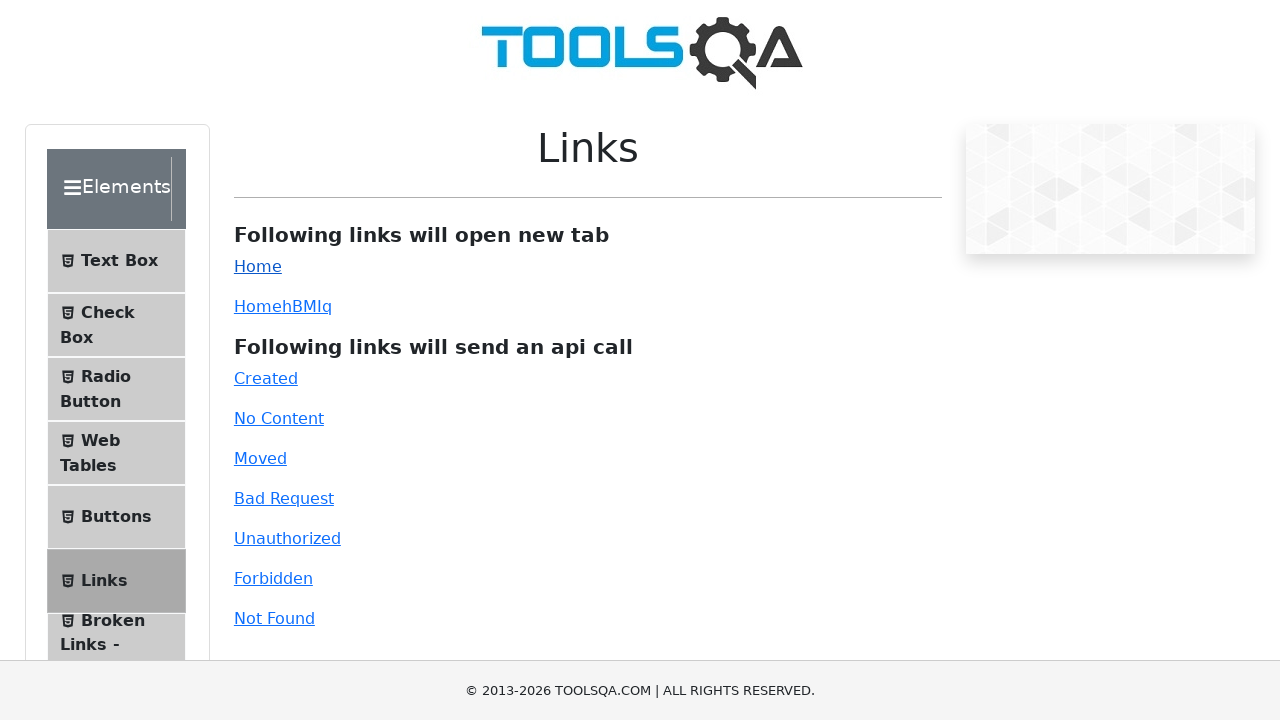

Retrieved href attribute for link 15: /nestedframes
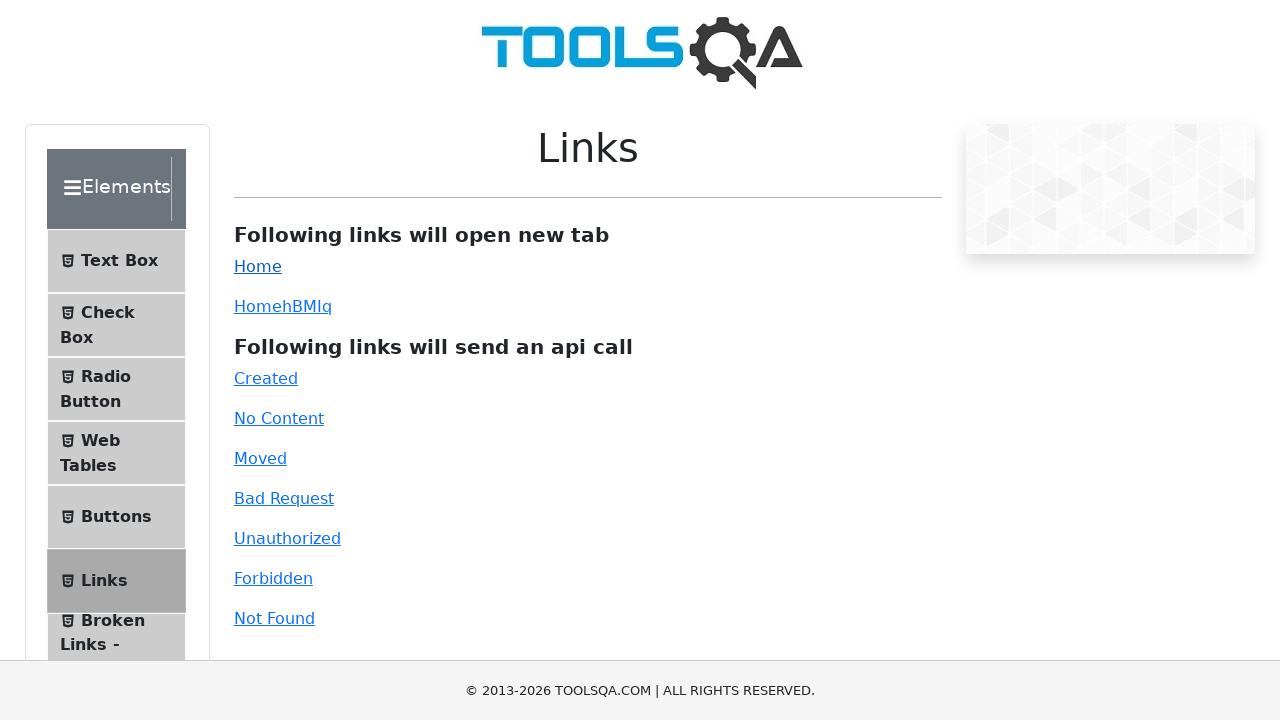

Retrieved href attribute for link 16: /modal-dialogs
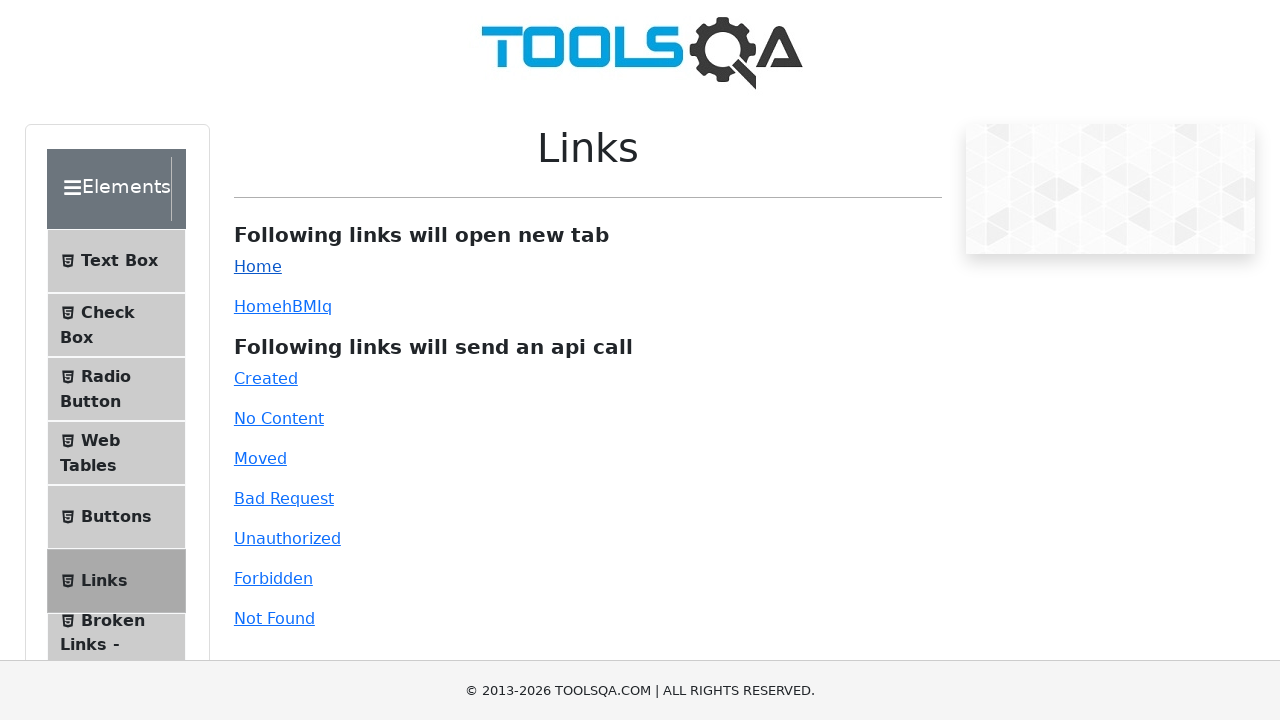

Retrieved href attribute for link 17: /accordian
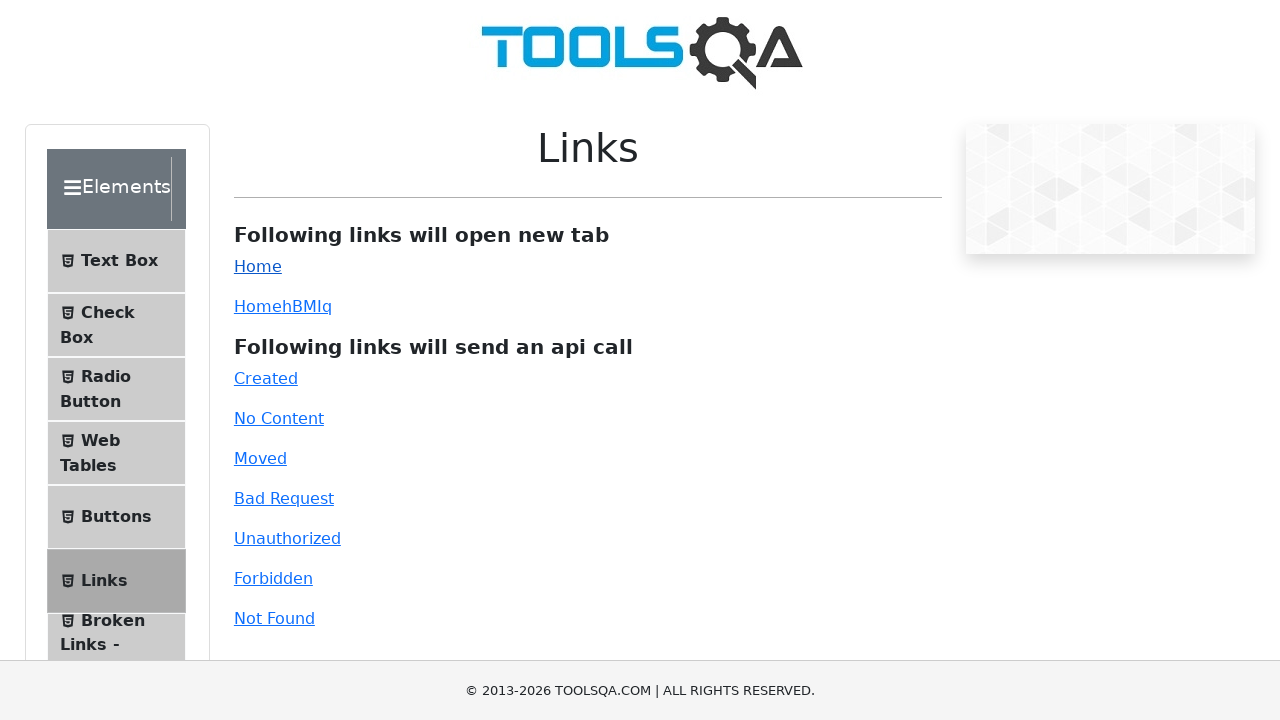

Retrieved href attribute for link 18: /auto-complete
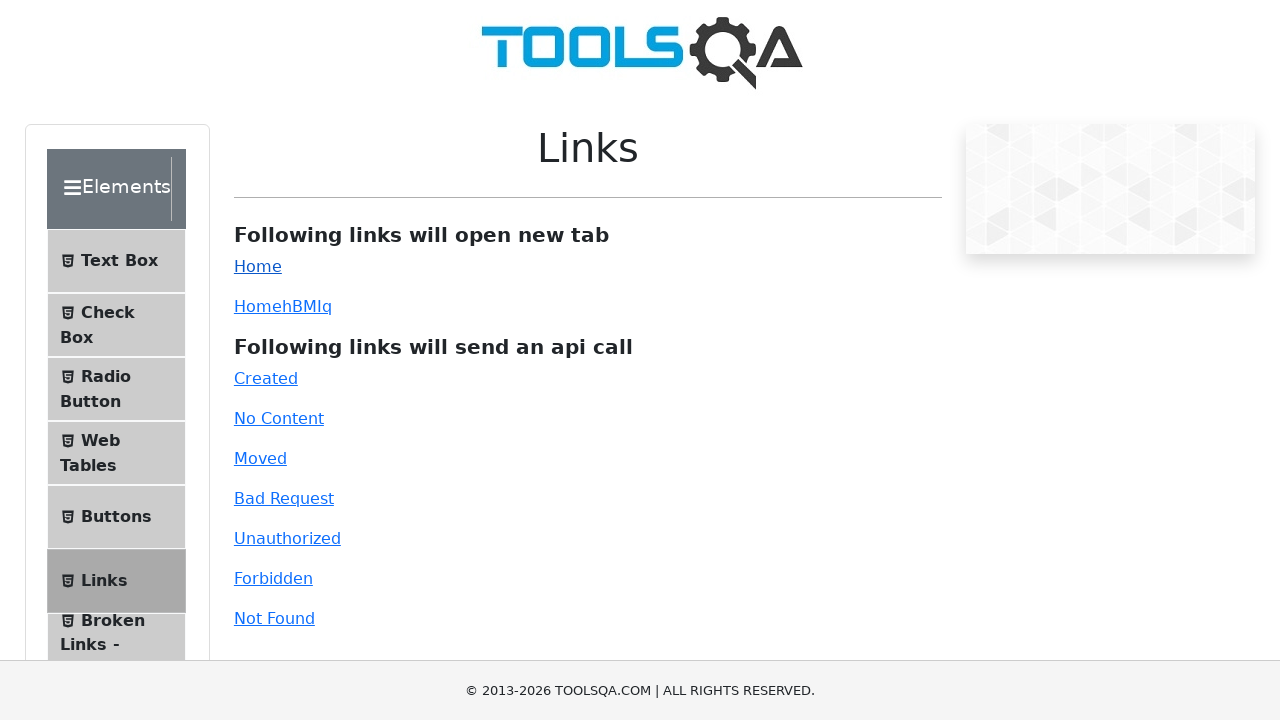

Retrieved href attribute for link 19: /date-picker
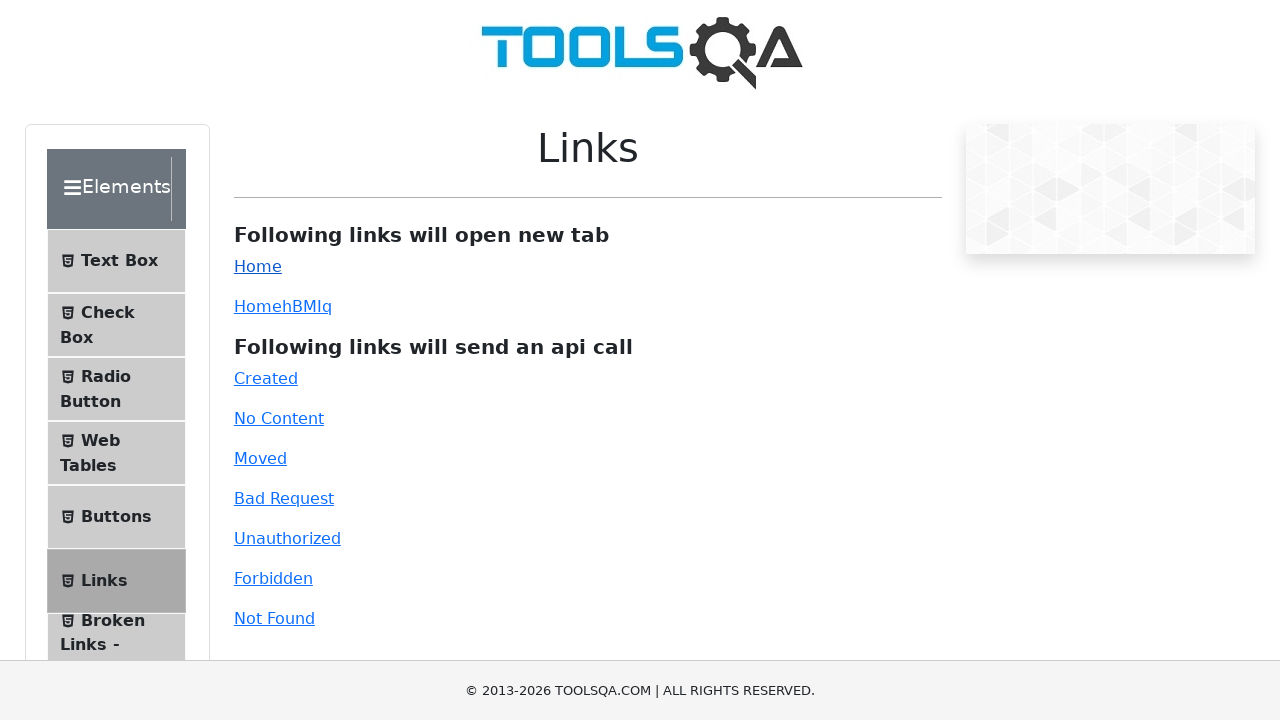

Retrieved href attribute for link 20: /slider
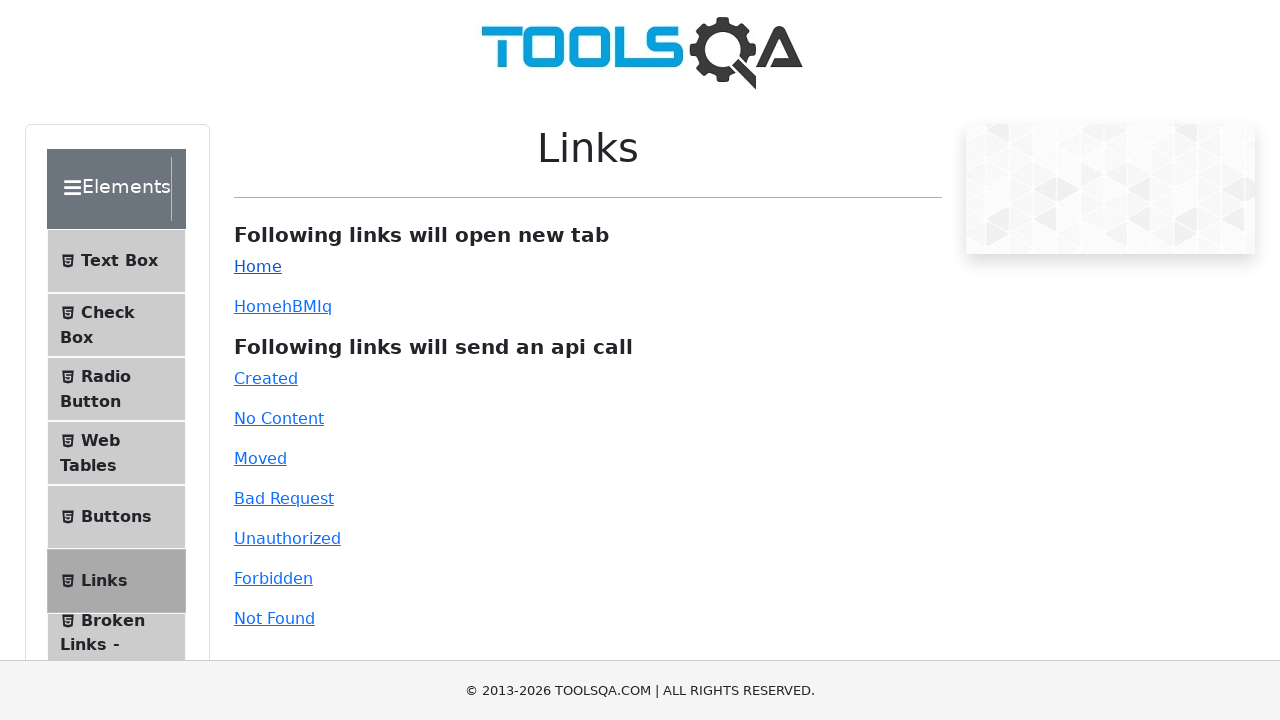

Retrieved href attribute for link 21: /progress-bar
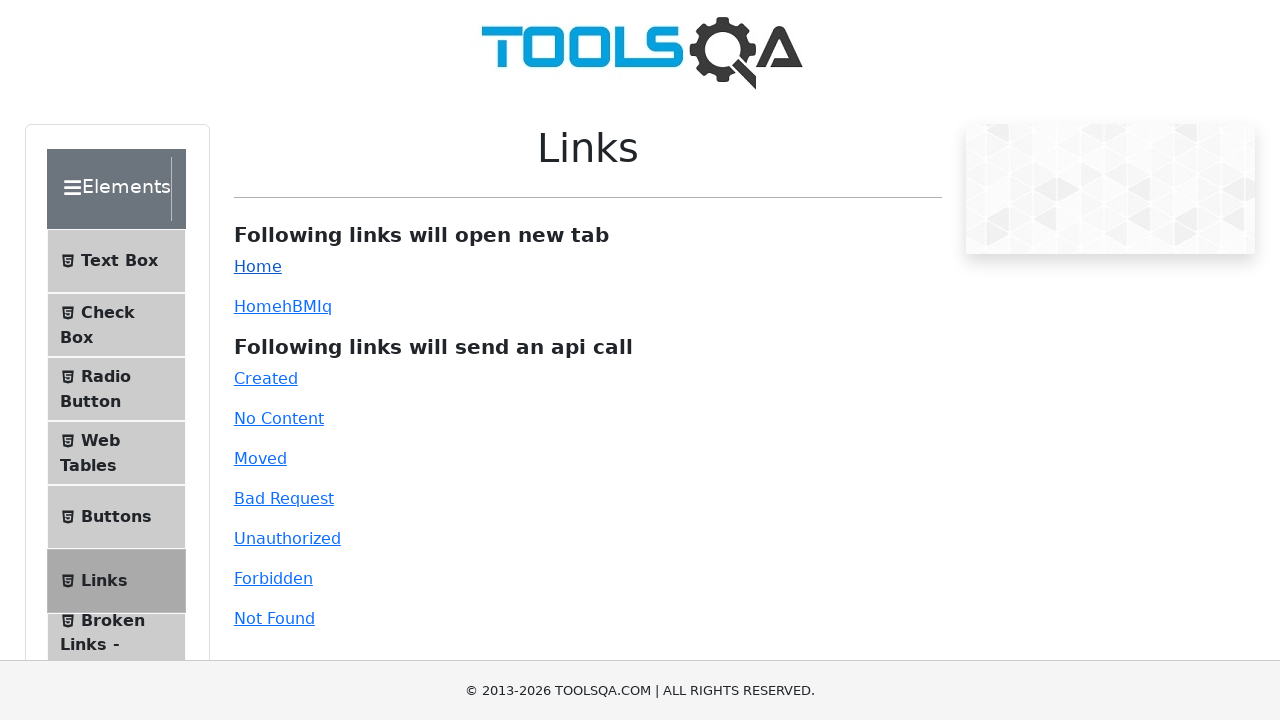

Retrieved href attribute for link 22: /tabs
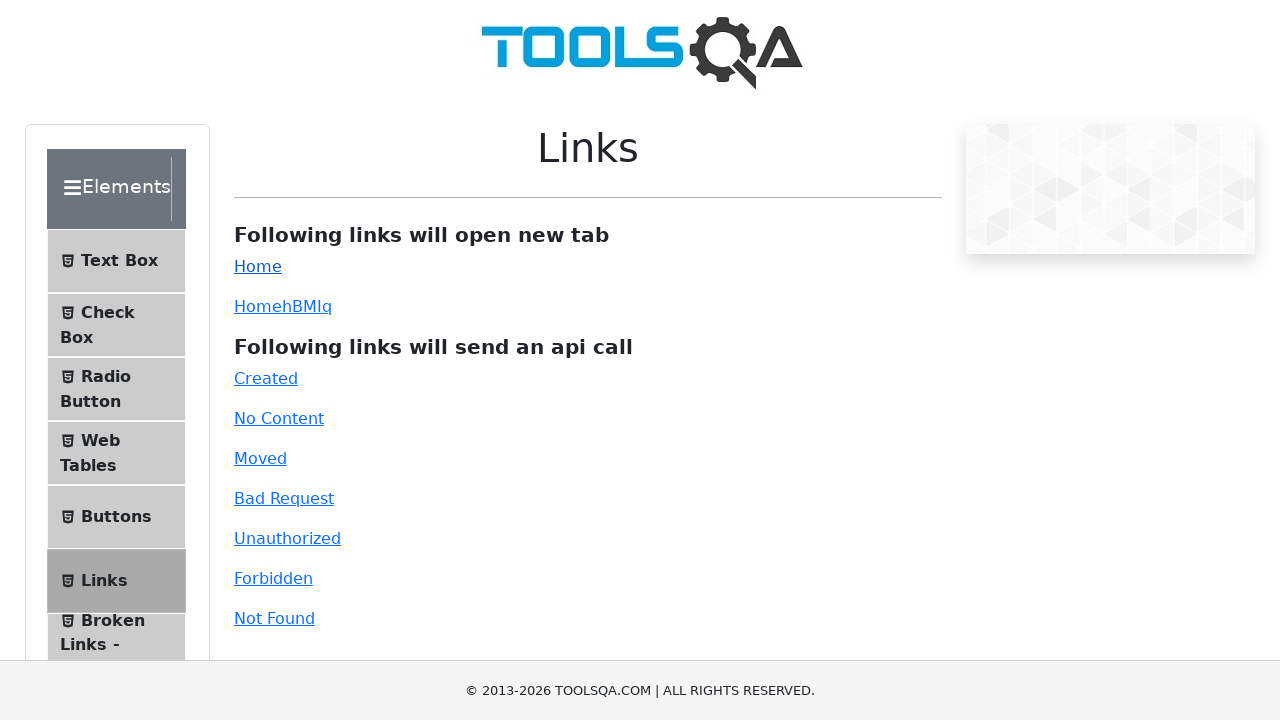

Retrieved href attribute for link 23: /tool-tips
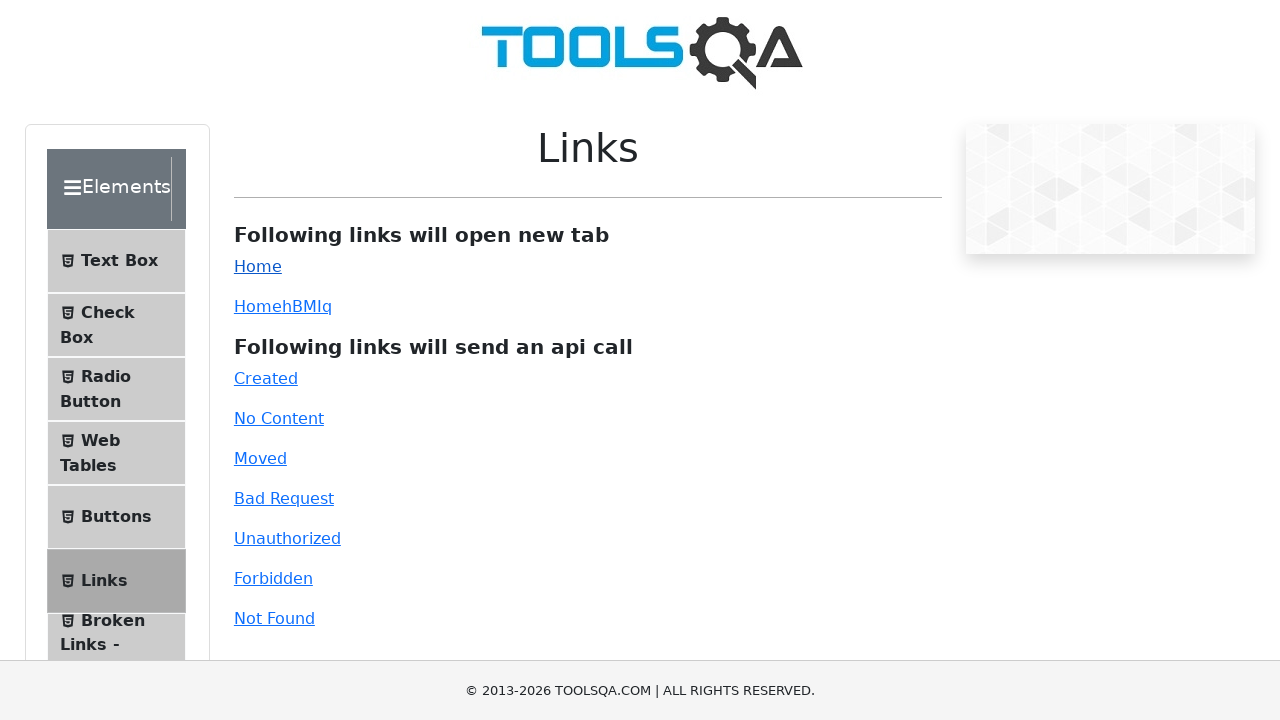

Retrieved href attribute for link 24: /menu
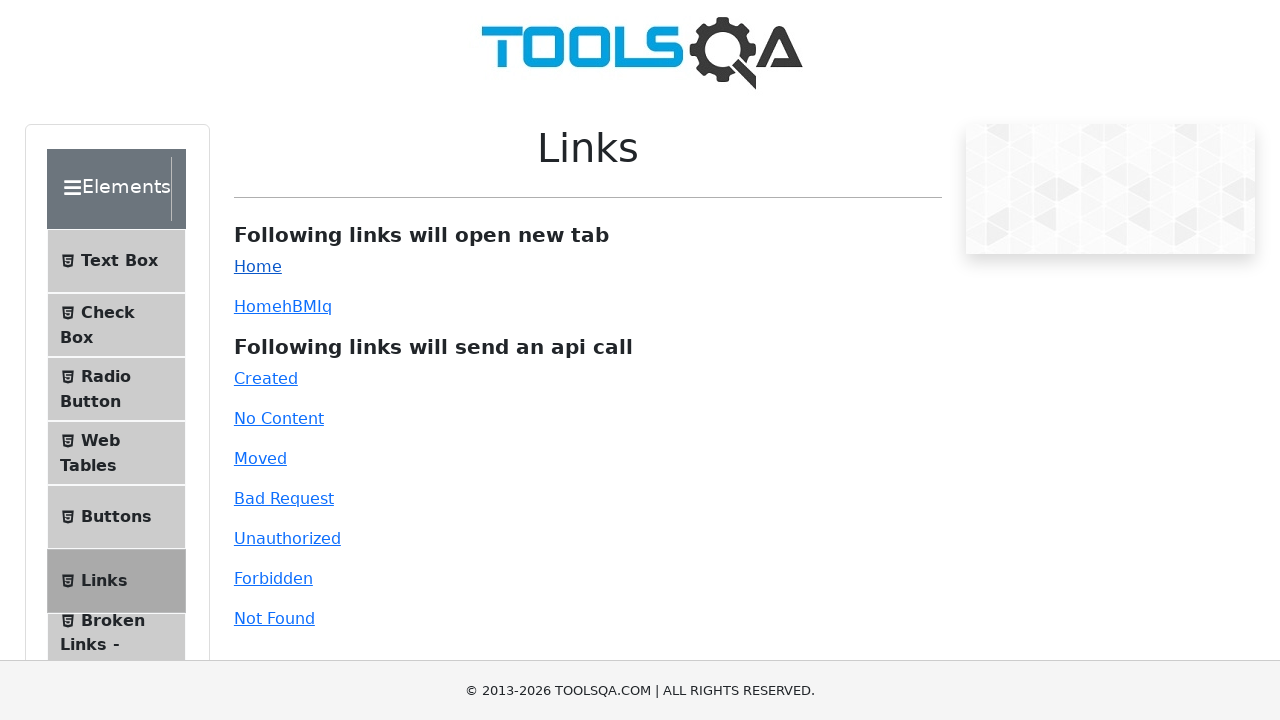

Retrieved href attribute for link 25: /select-menu
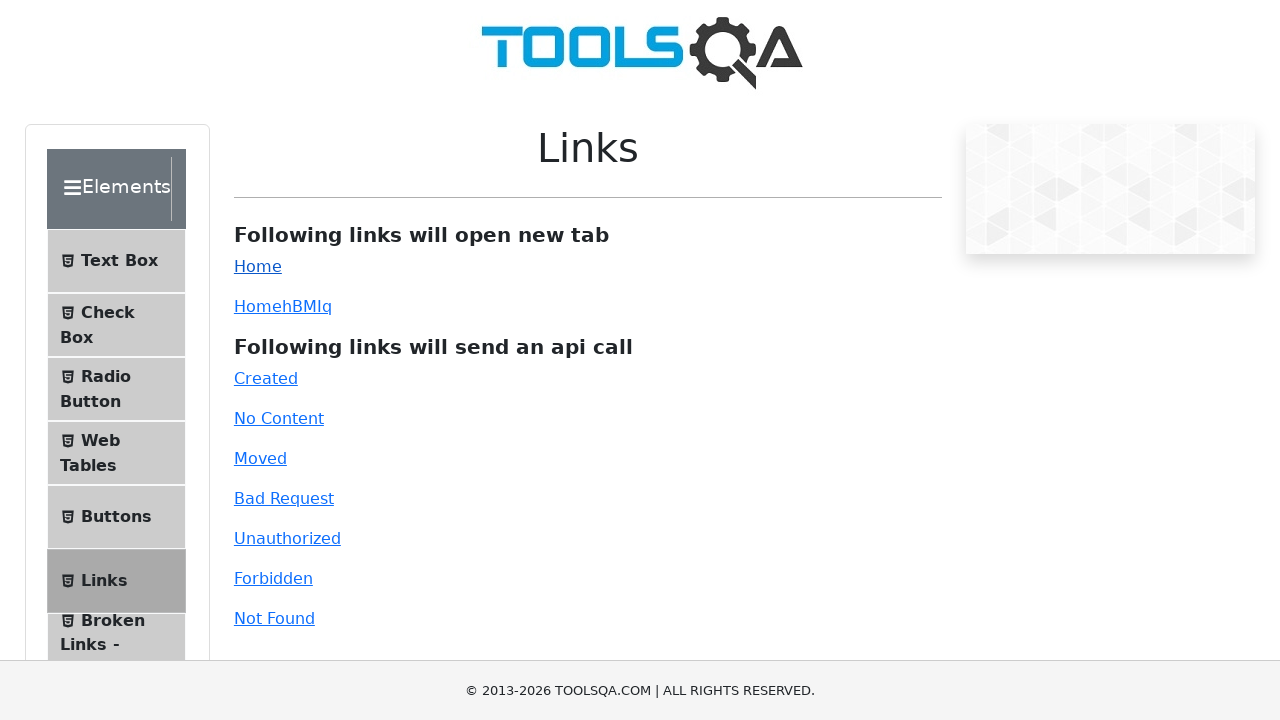

Retrieved href attribute for link 26: /sortable
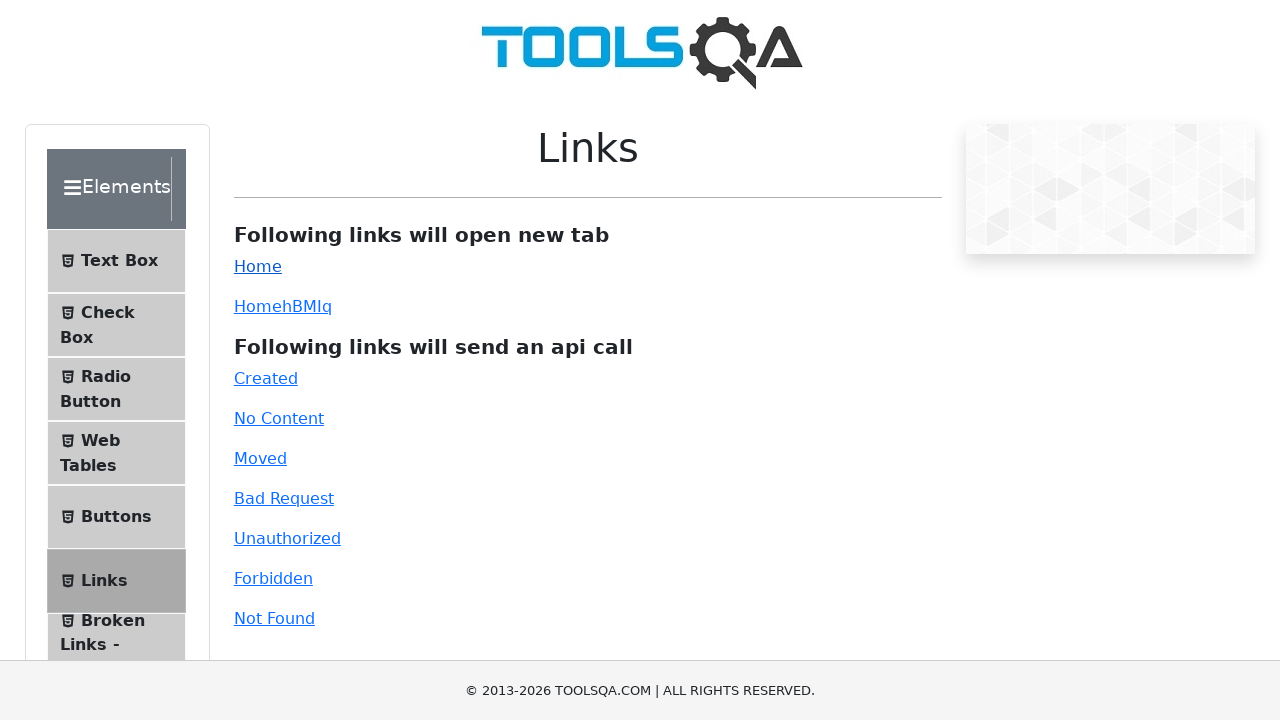

Retrieved href attribute for link 27: /selectable
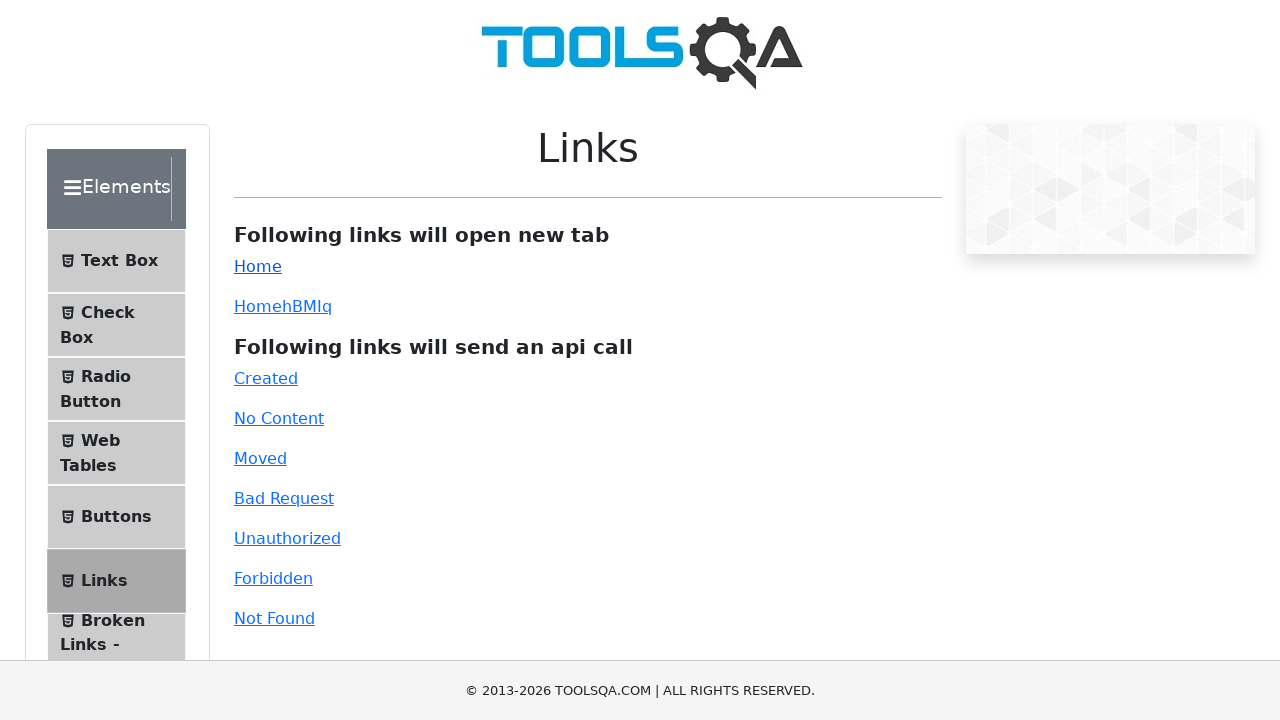

Retrieved href attribute for link 28: /resizable
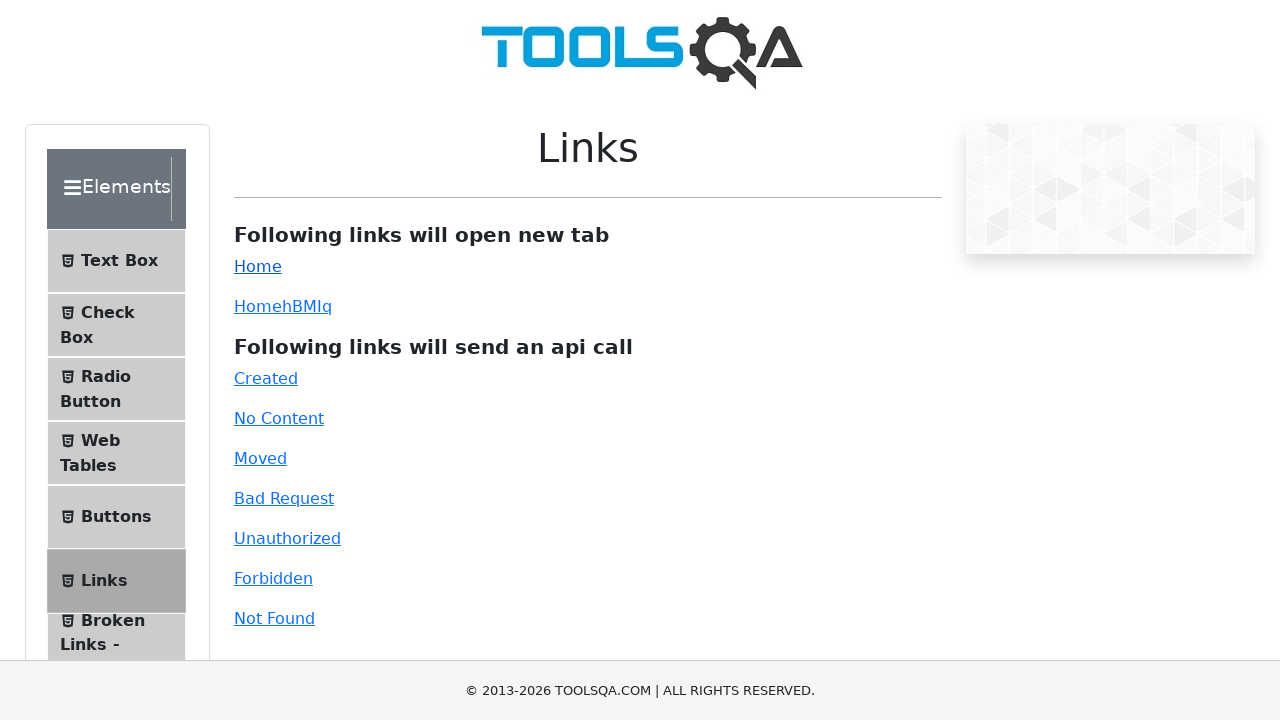

Retrieved href attribute for link 29: /droppable
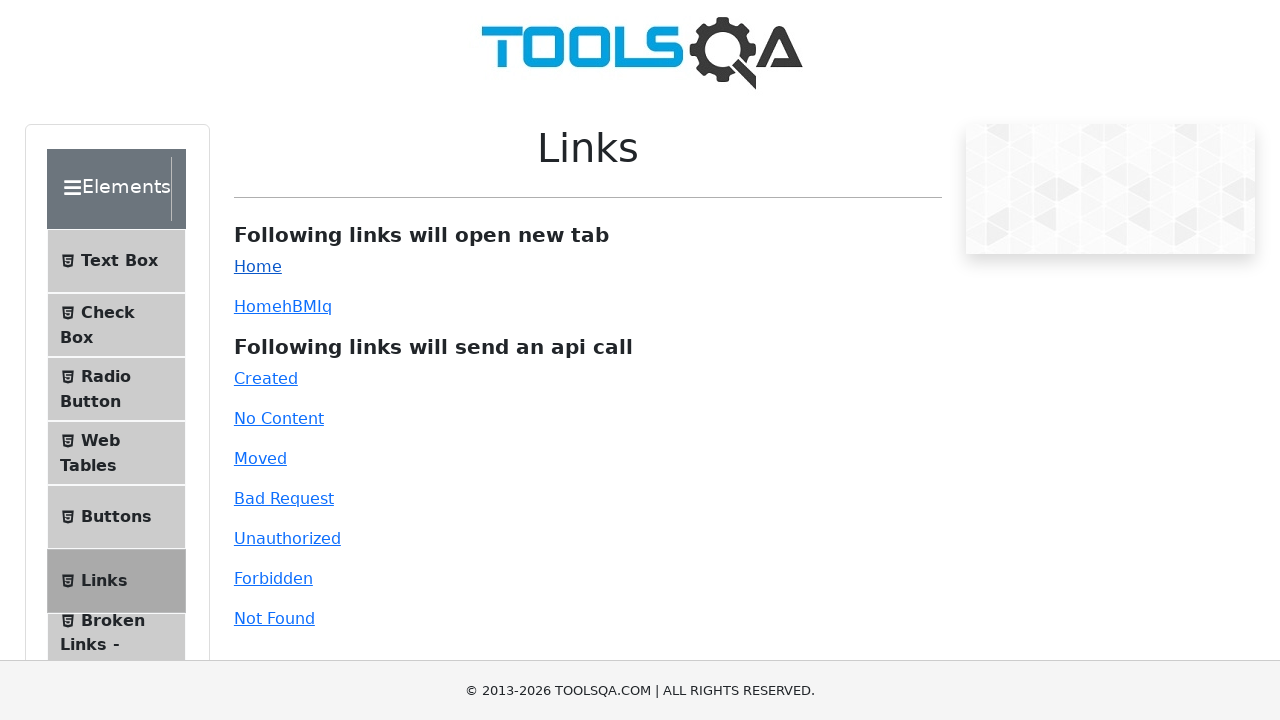

Retrieved href attribute for link 30: /dragabble
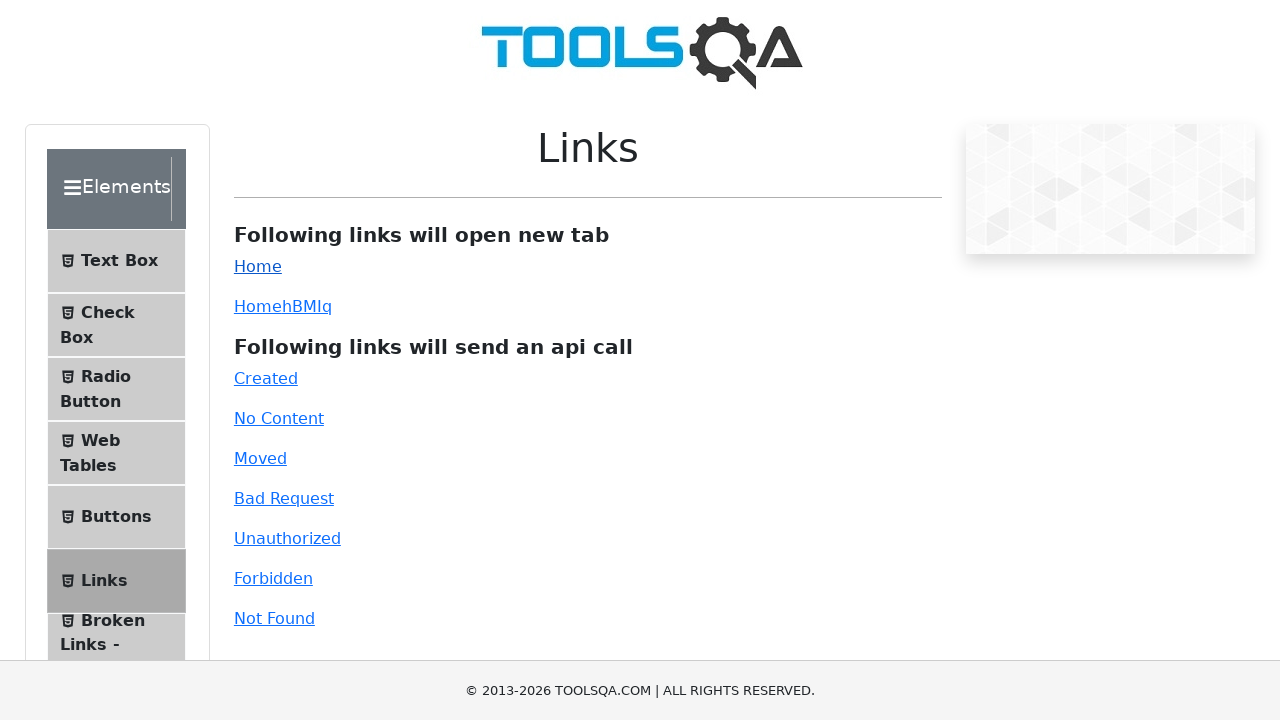

Retrieved href attribute for link 31: /login
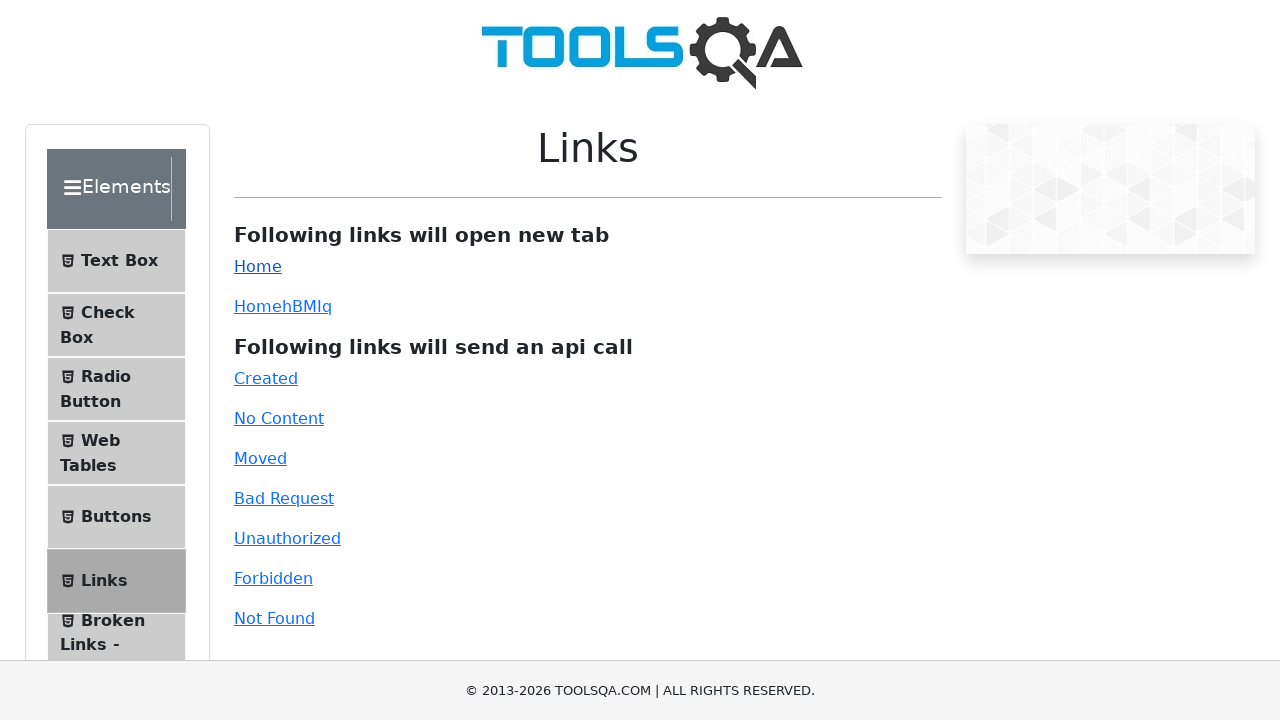

Retrieved href attribute for link 32: /books
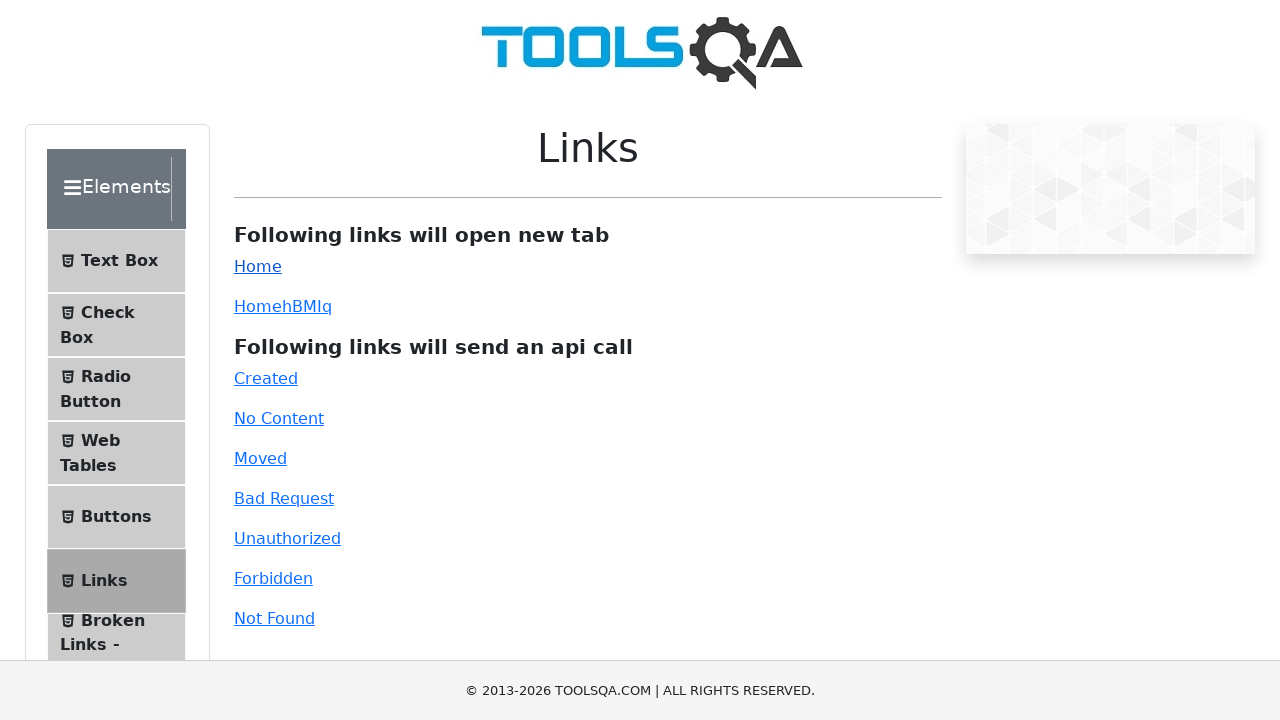

Retrieved href attribute for link 33: /profile
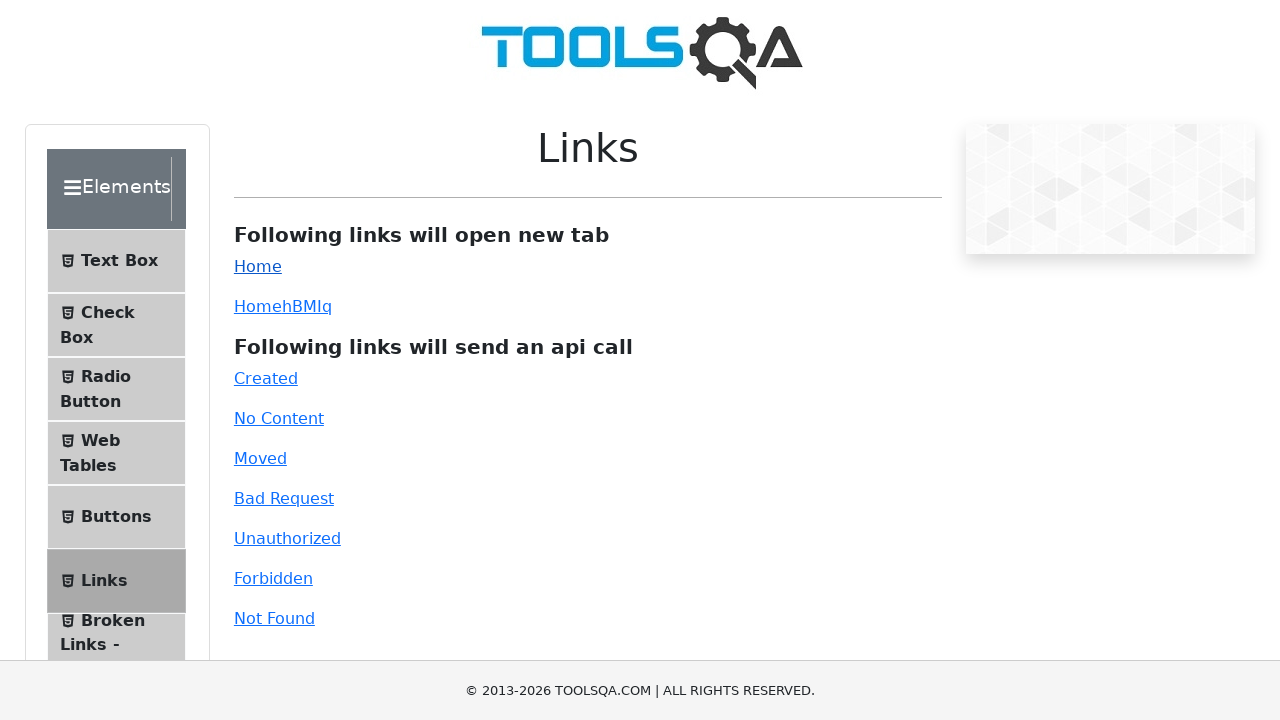

Retrieved href attribute for link 34: /swagger
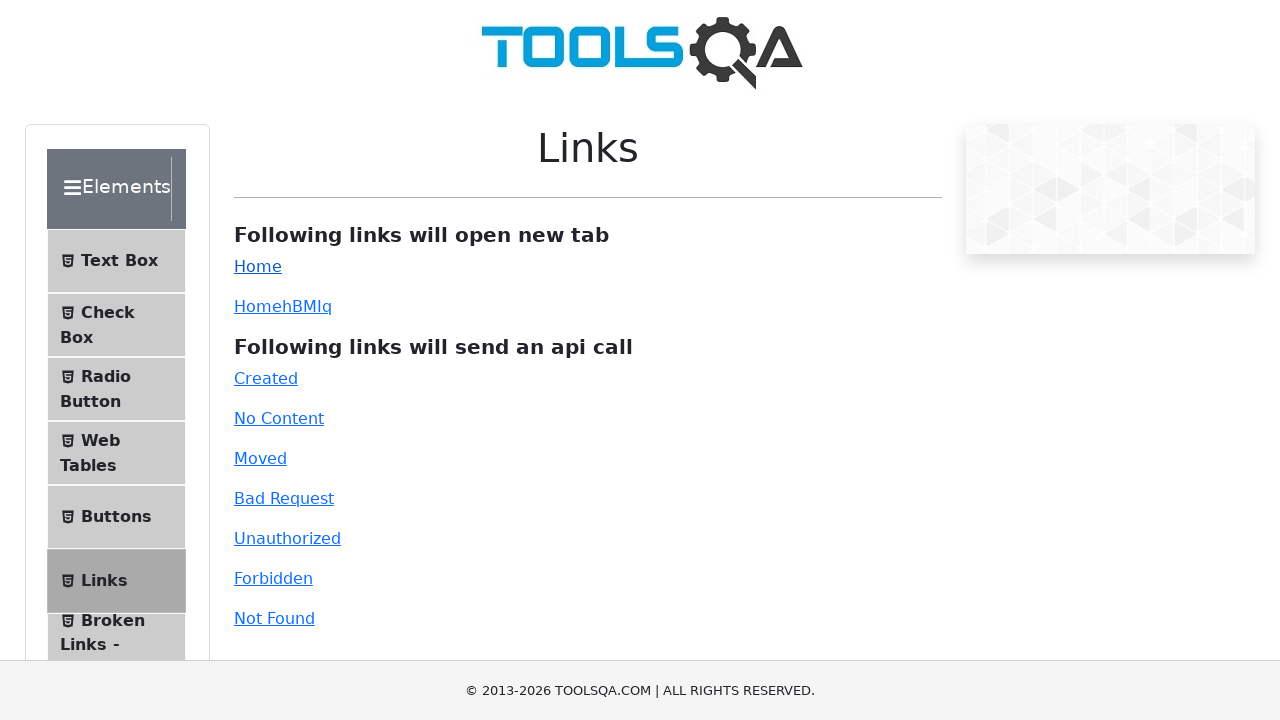

Retrieved href attribute for link 35: https://demoqa.com
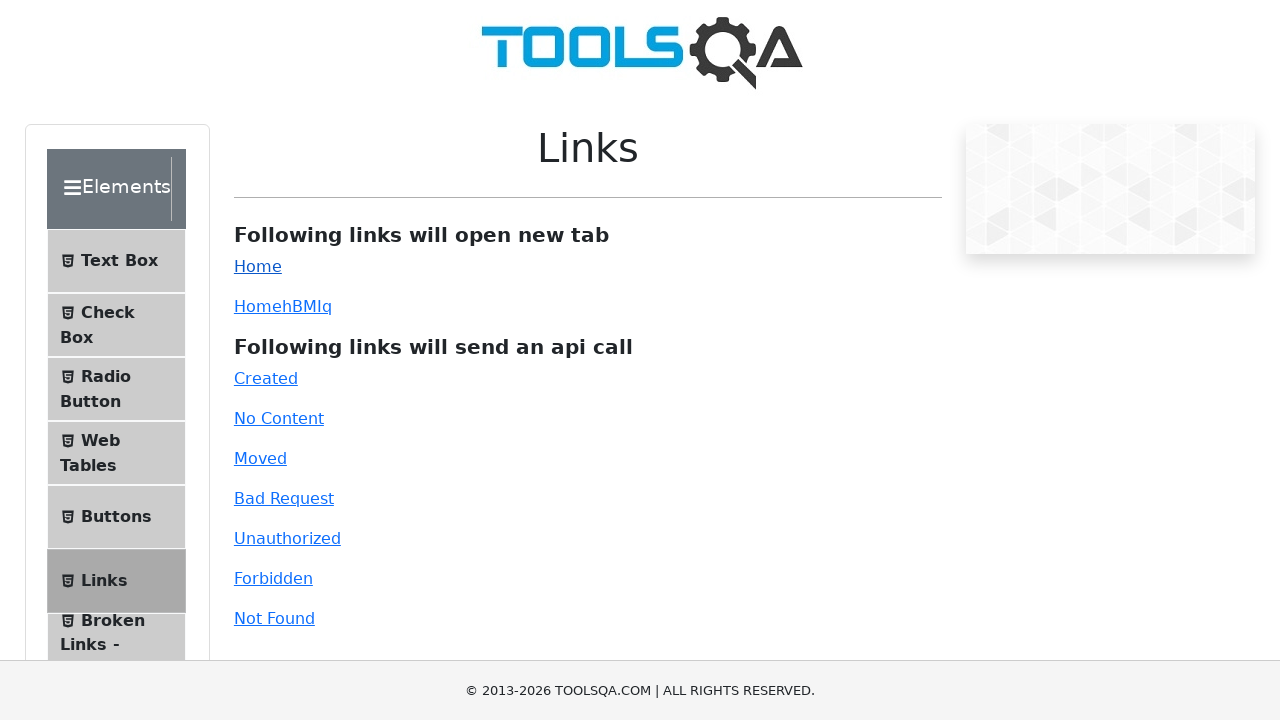

Retrieved href attribute for link 36: https://demoqa.com
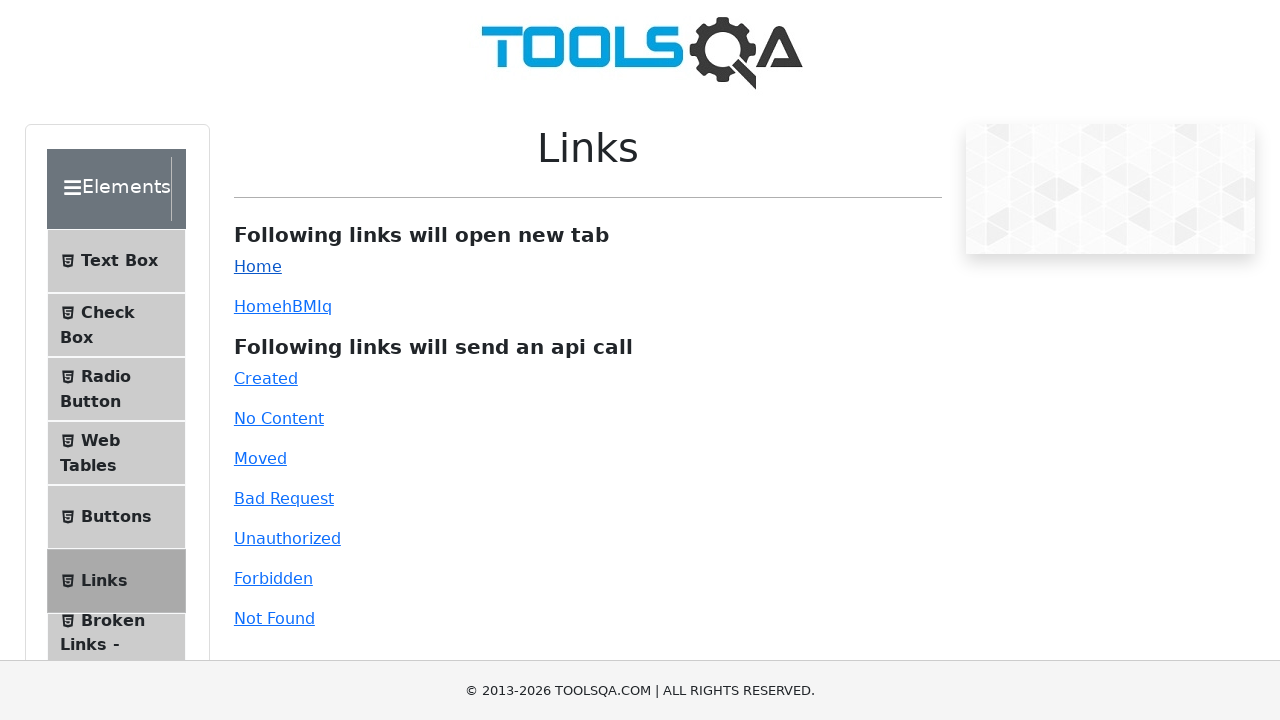

Retrieved href attribute for link 37: javascript:throw new Error('React has blocked a javascript: URL as a security precaution.')
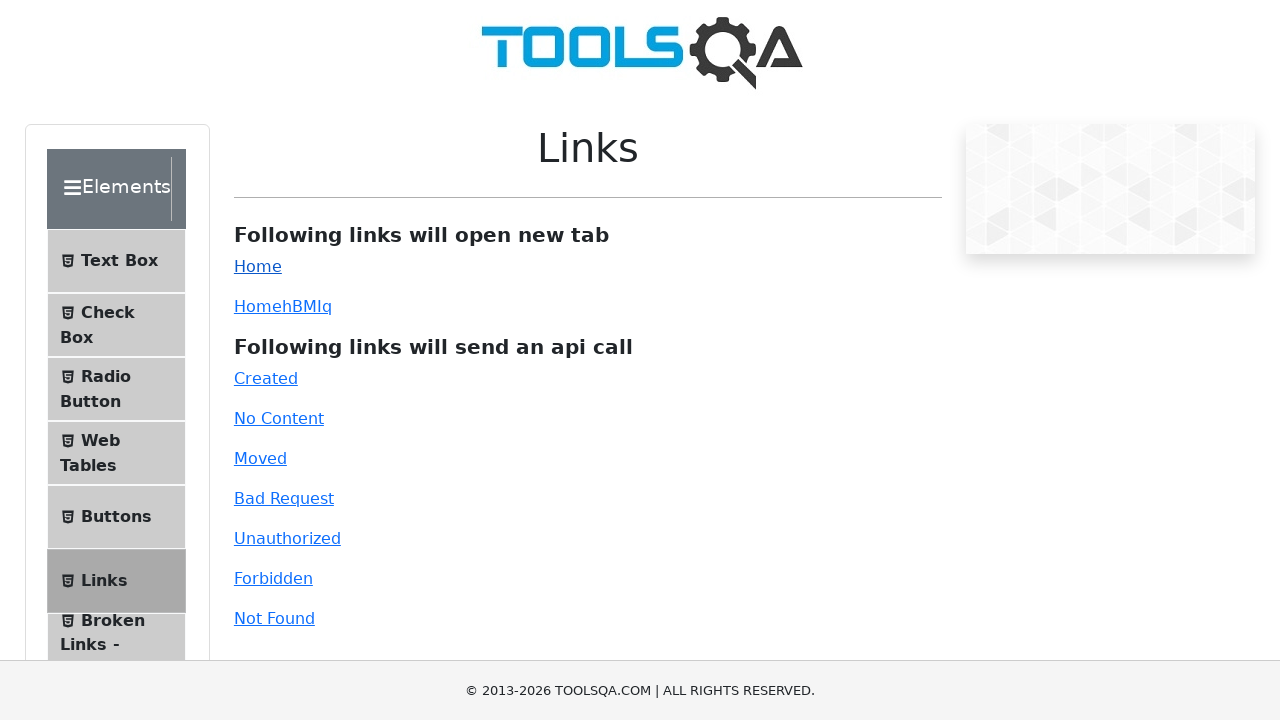

Retrieved href attribute for link 38: javascript:throw new Error('React has blocked a javascript: URL as a security precaution.')
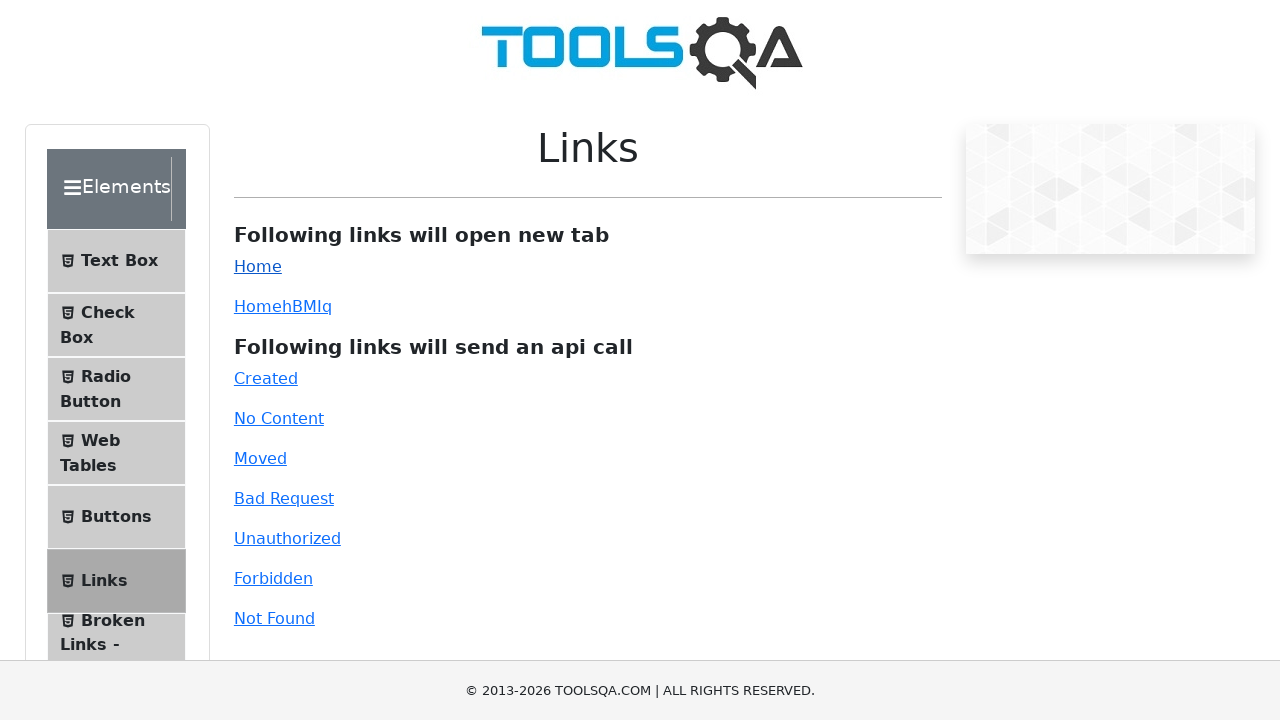

Retrieved href attribute for link 39: javascript:throw new Error('React has blocked a javascript: URL as a security precaution.')
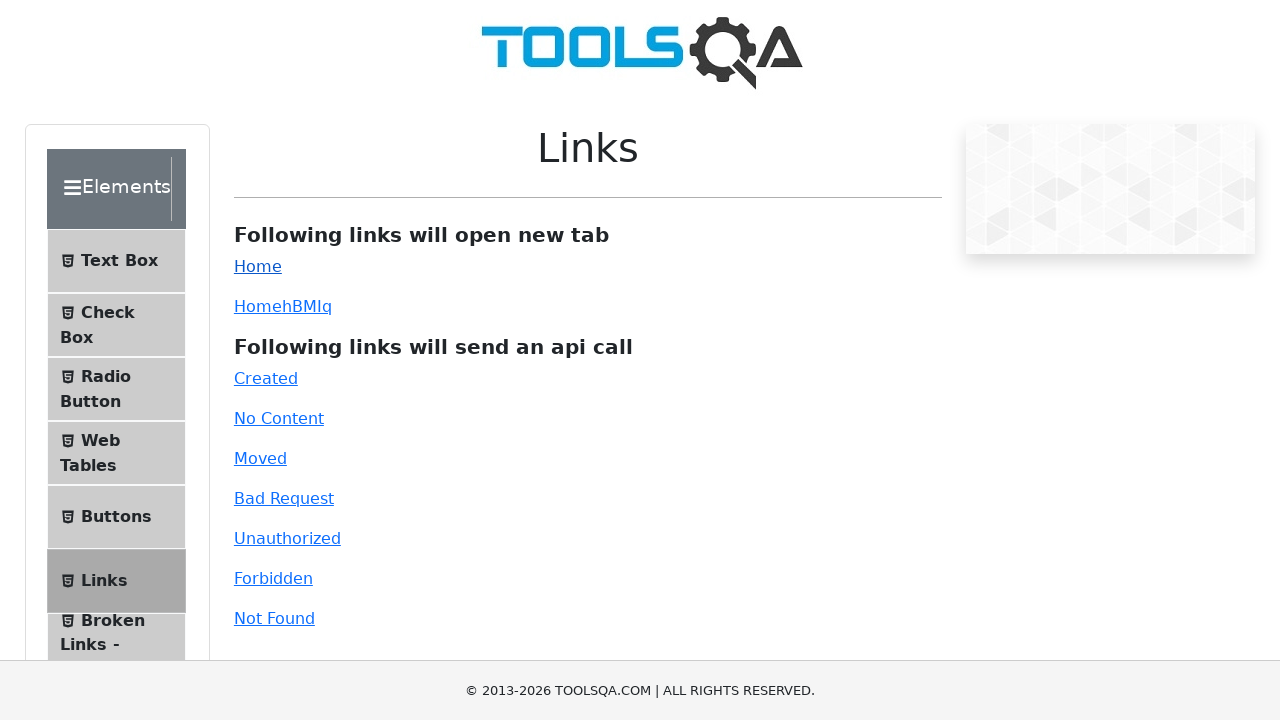

Retrieved href attribute for link 40: javascript:throw new Error('React has blocked a javascript: URL as a security precaution.')
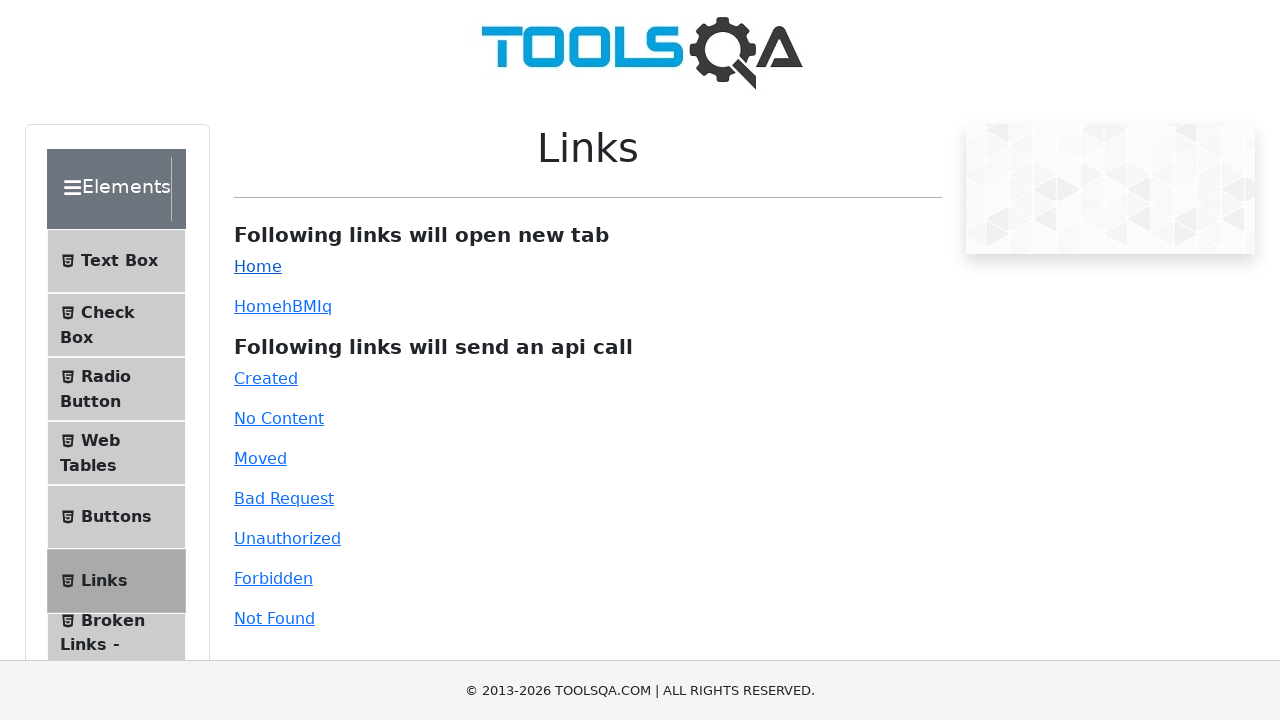

Retrieved href attribute for link 41: javascript:throw new Error('React has blocked a javascript: URL as a security precaution.')
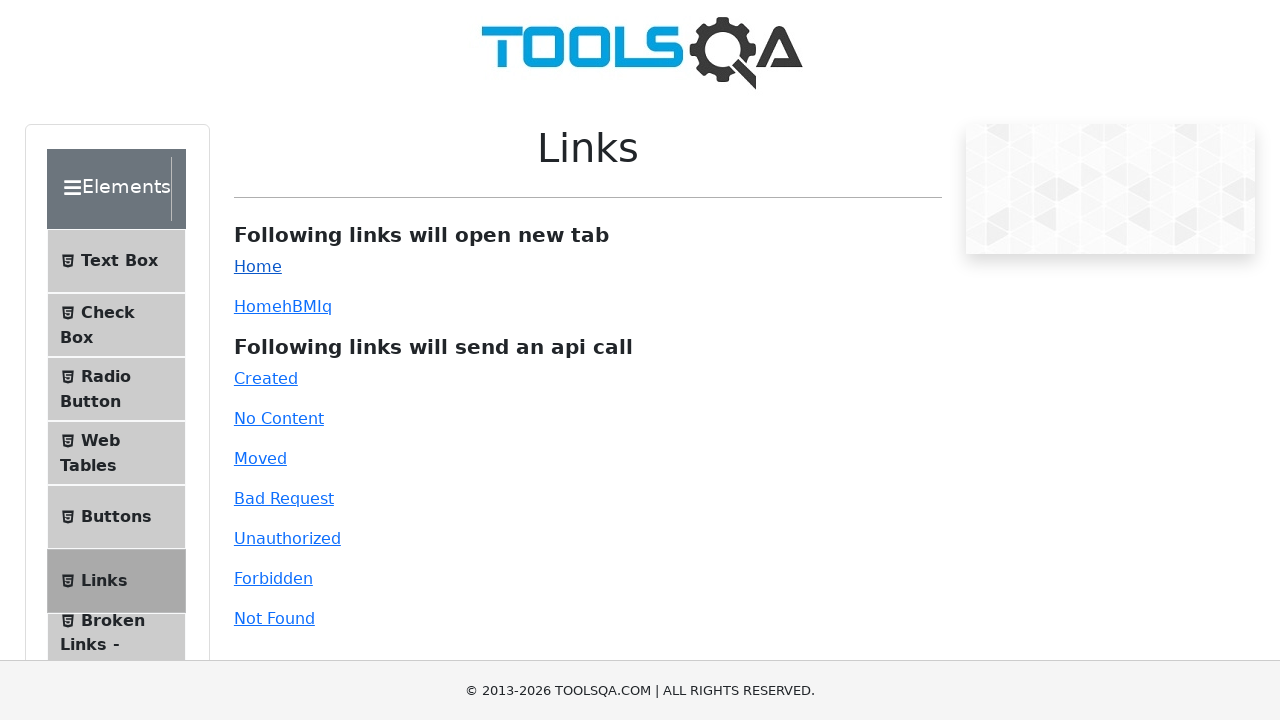

Retrieved href attribute for link 42: javascript:throw new Error('React has blocked a javascript: URL as a security precaution.')
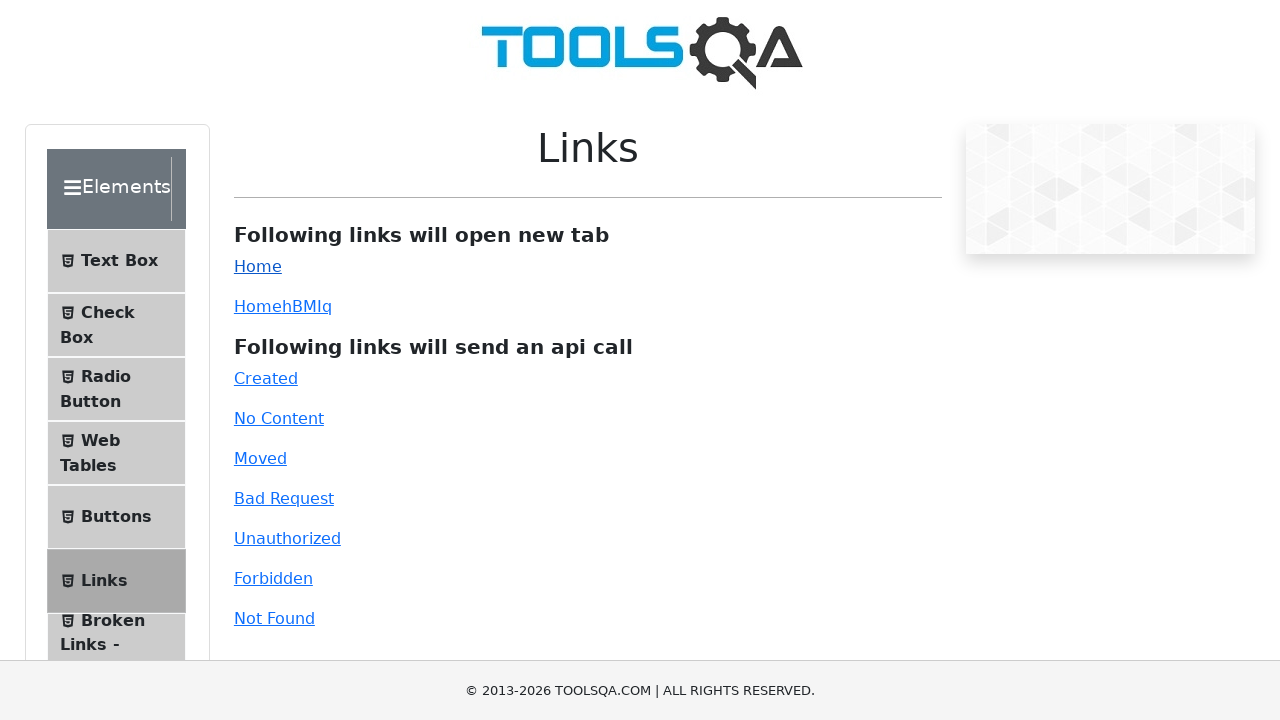

Retrieved href attribute for link 43: javascript:throw new Error('React has blocked a javascript: URL as a security precaution.')
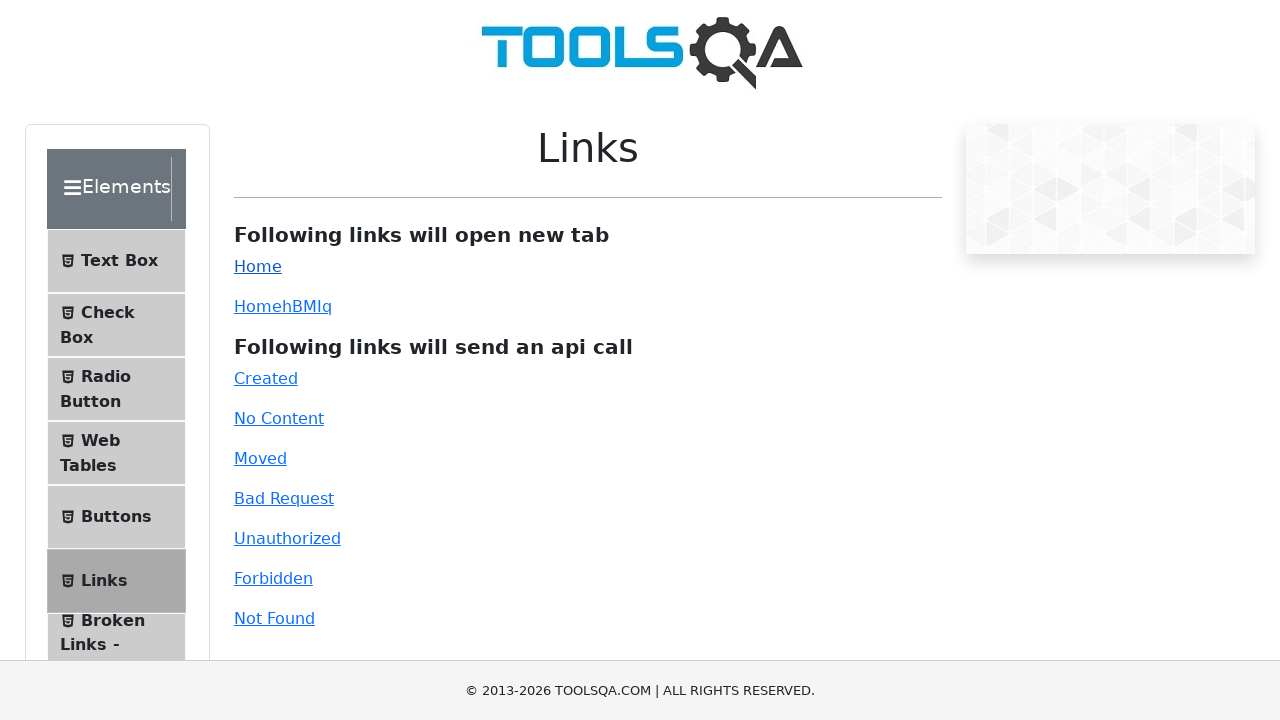

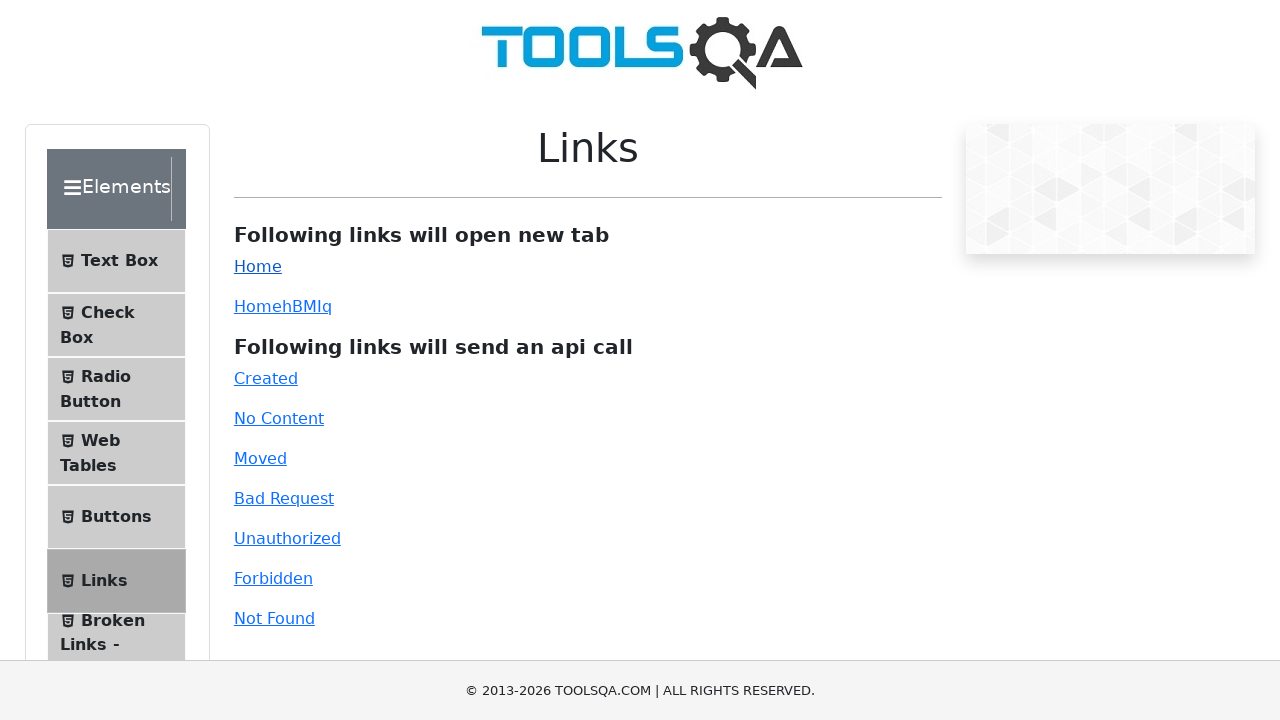